Tests jQuery UI datepicker by navigating through months and years to select a specific future date (October 27, 2027)

Starting URL: https://jqueryui.com/datepicker/

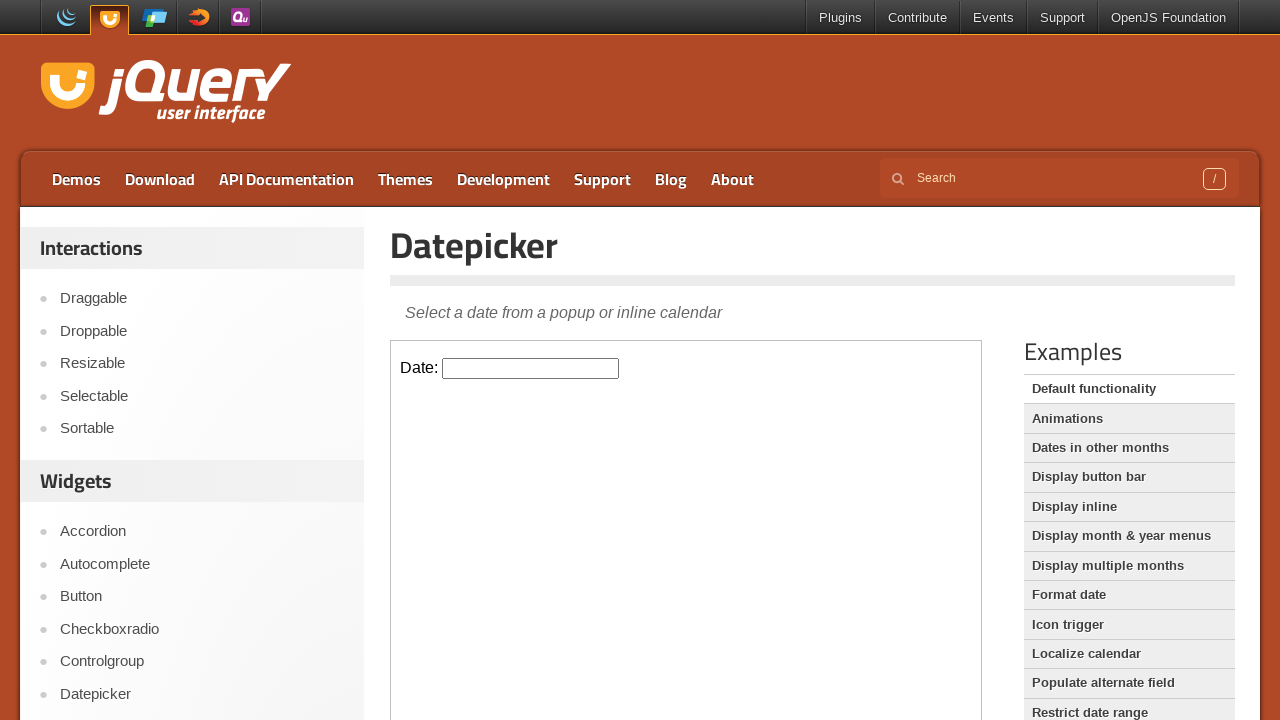

Located the iframe containing the datepicker demo
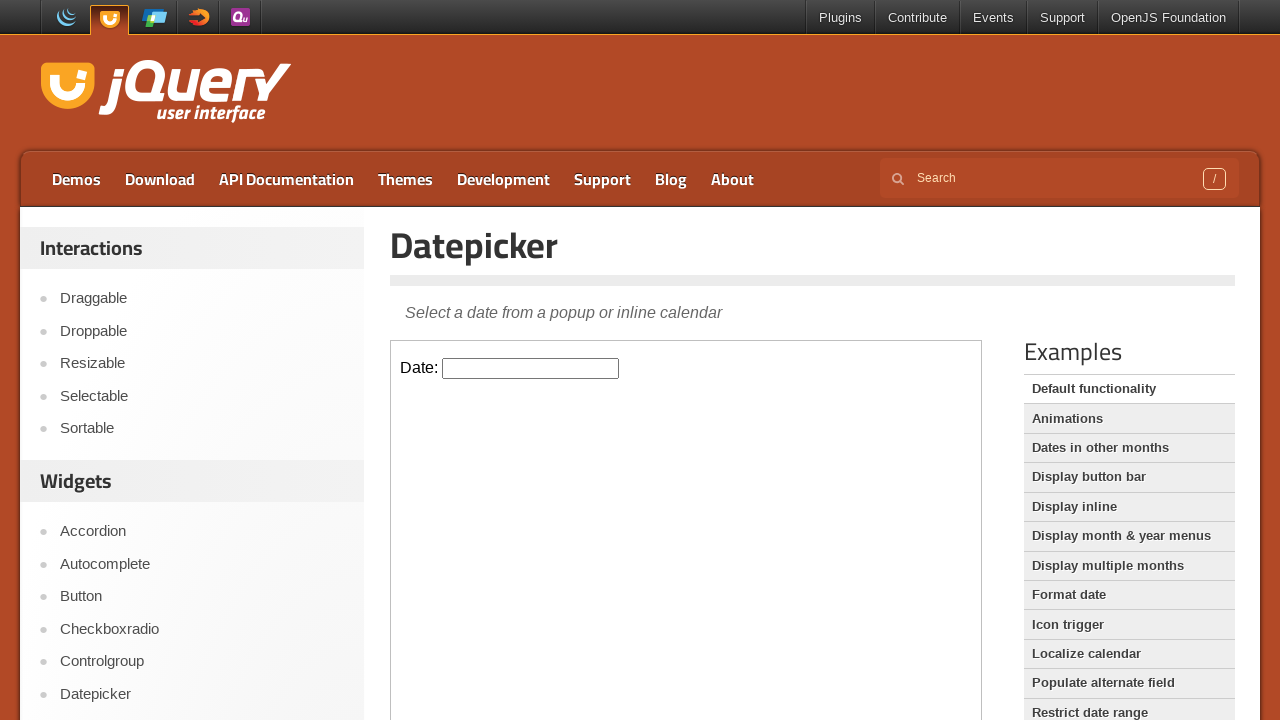

Clicked on the datepicker input to open the calendar at (531, 368) on xpath=//iframe[@class='demo-frame'] >> internal:control=enter-frame >> xpath=//i
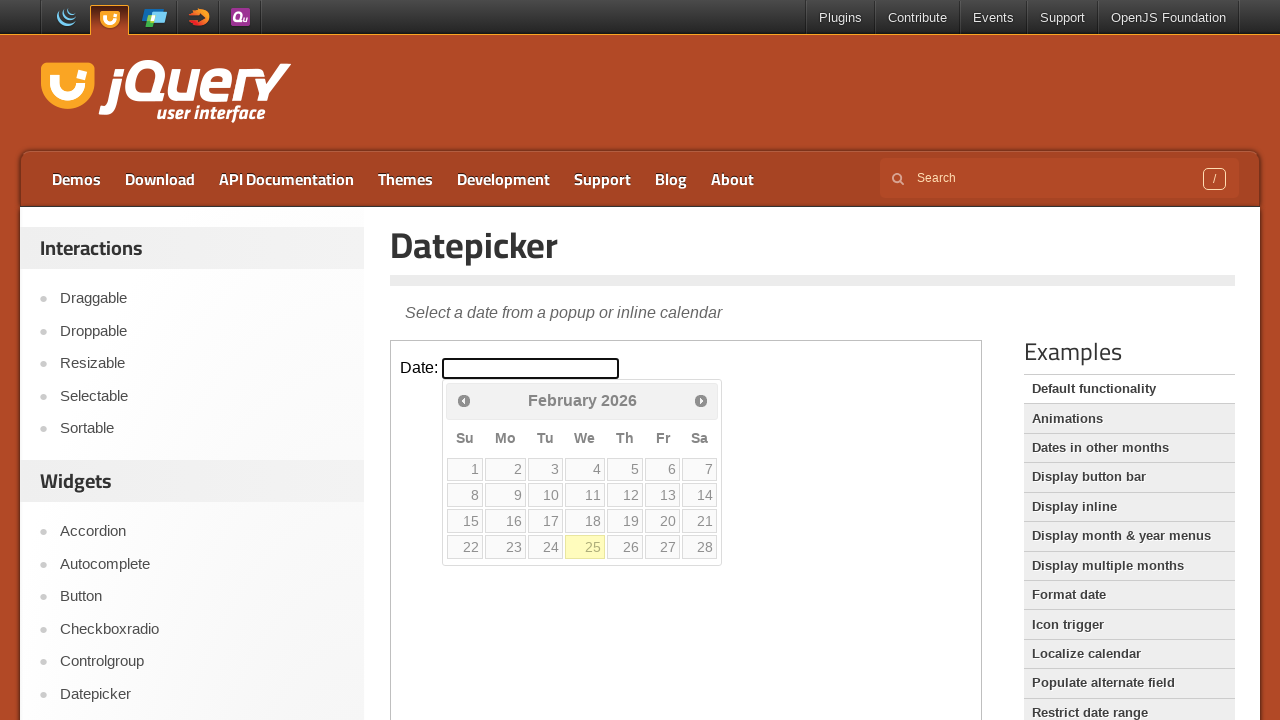

Checked current month/year: February 2026
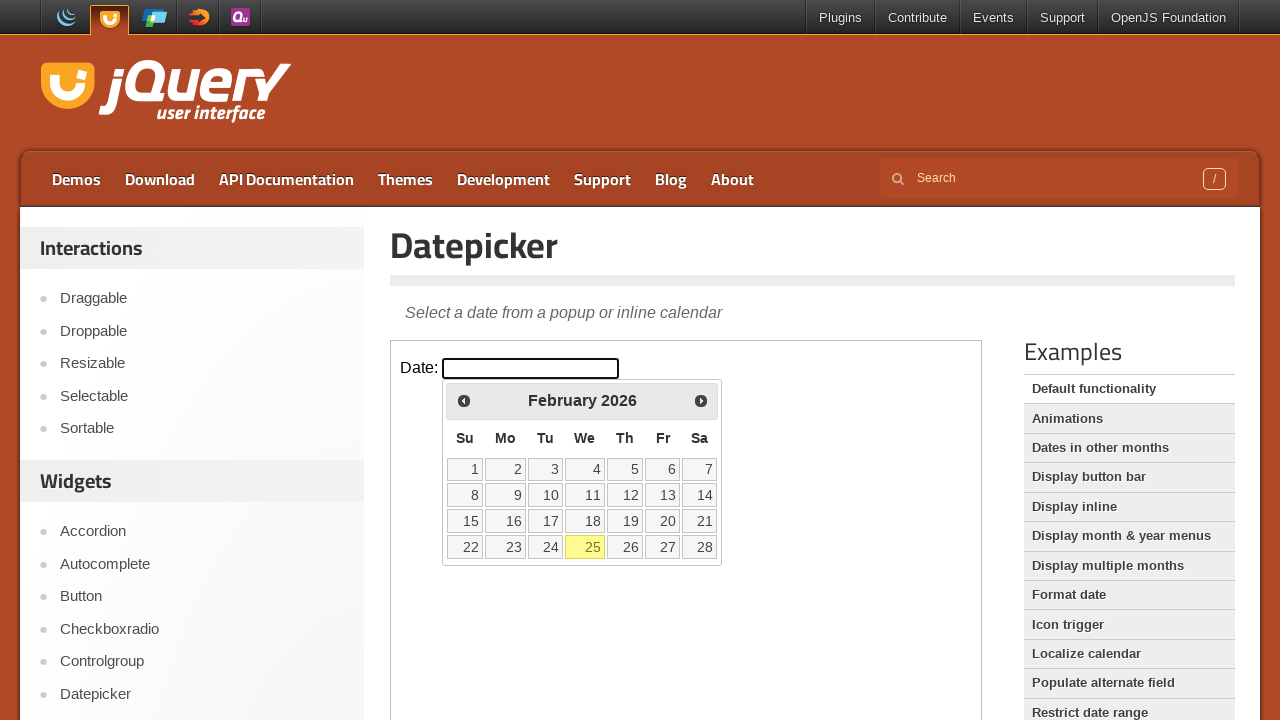

Clicked next button to navigate forward in the calendar at (701, 400) on xpath=//iframe[@class='demo-frame'] >> internal:control=enter-frame >> xpath=//a
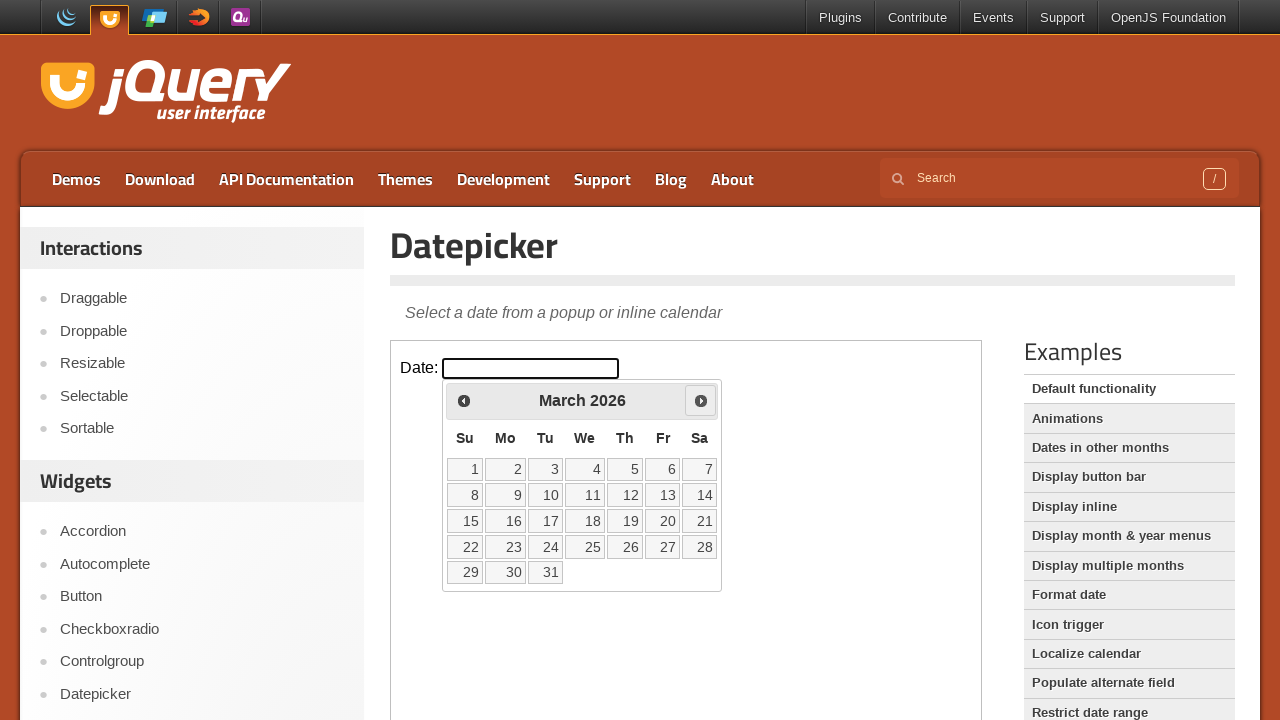

Checked current month/year: March 2026
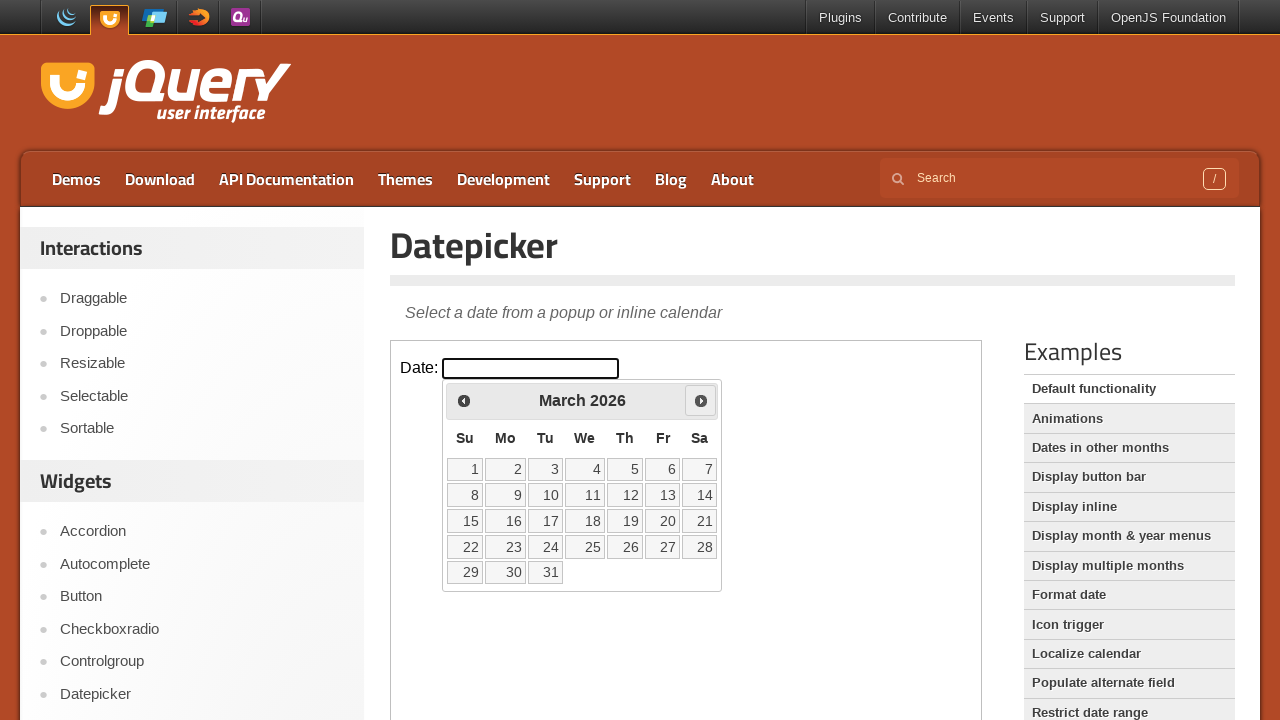

Clicked next button to navigate forward in the calendar at (701, 400) on xpath=//iframe[@class='demo-frame'] >> internal:control=enter-frame >> xpath=//a
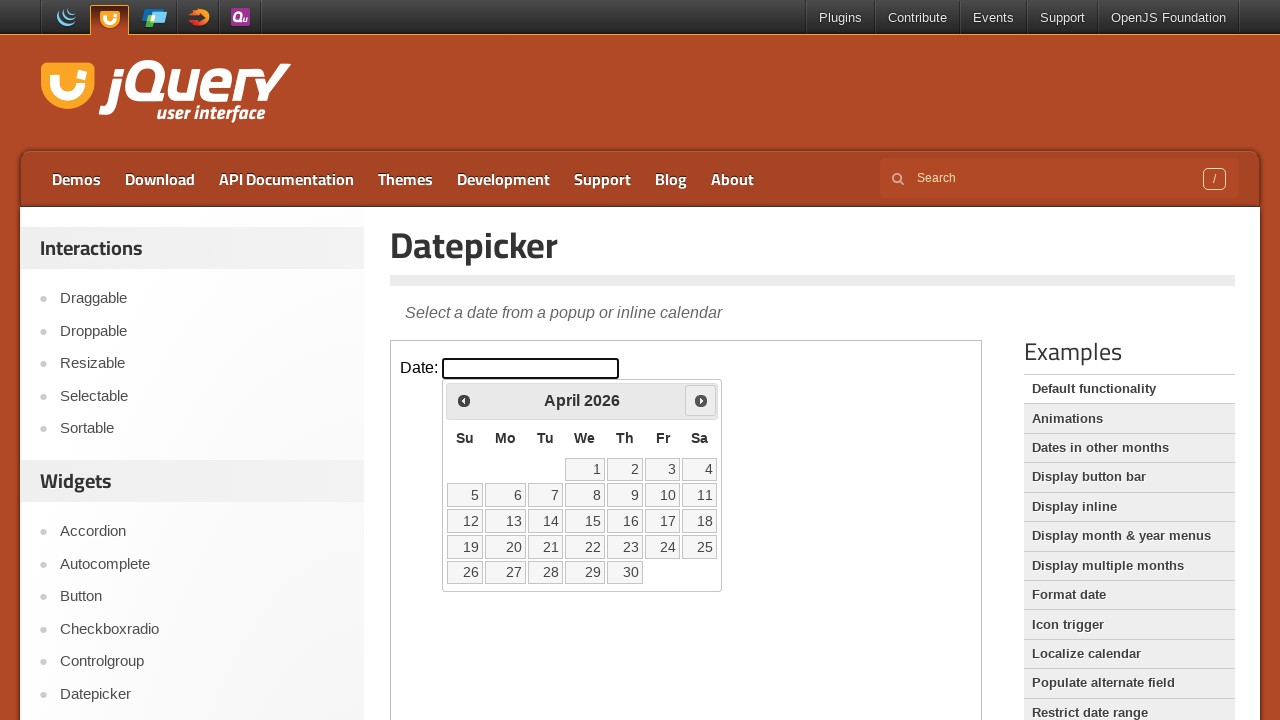

Checked current month/year: April 2026
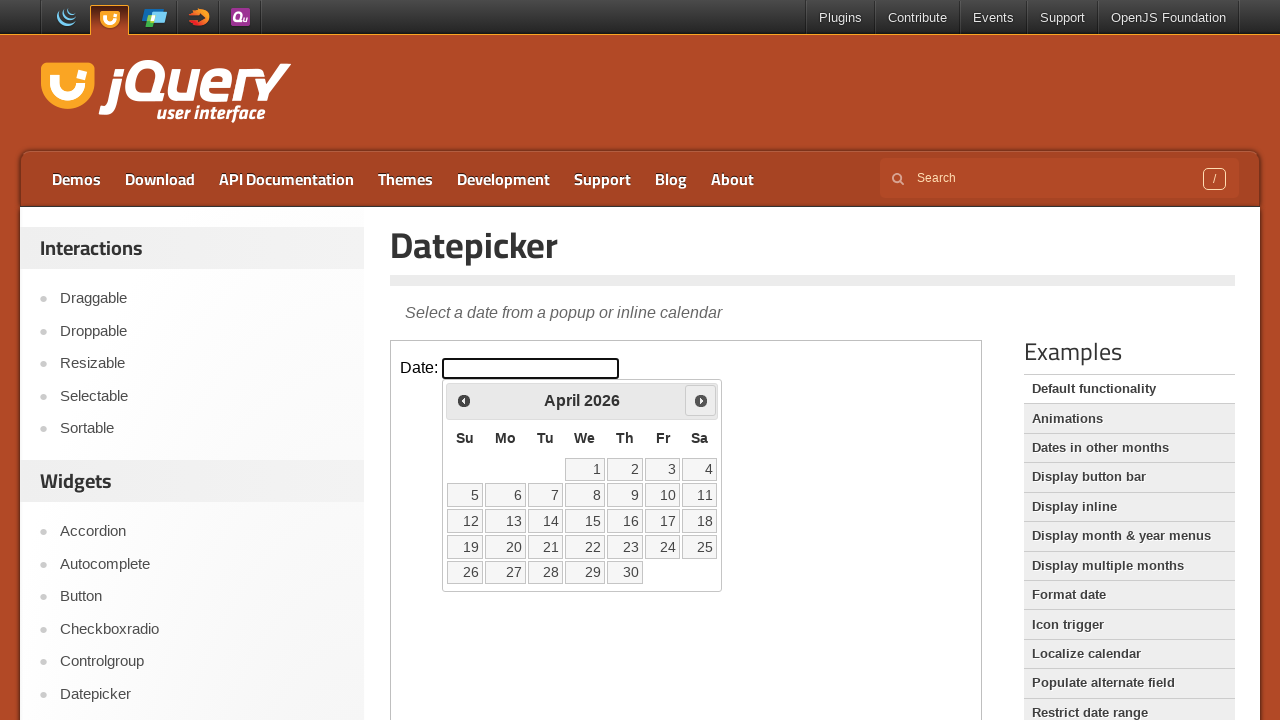

Clicked next button to navigate forward in the calendar at (701, 400) on xpath=//iframe[@class='demo-frame'] >> internal:control=enter-frame >> xpath=//a
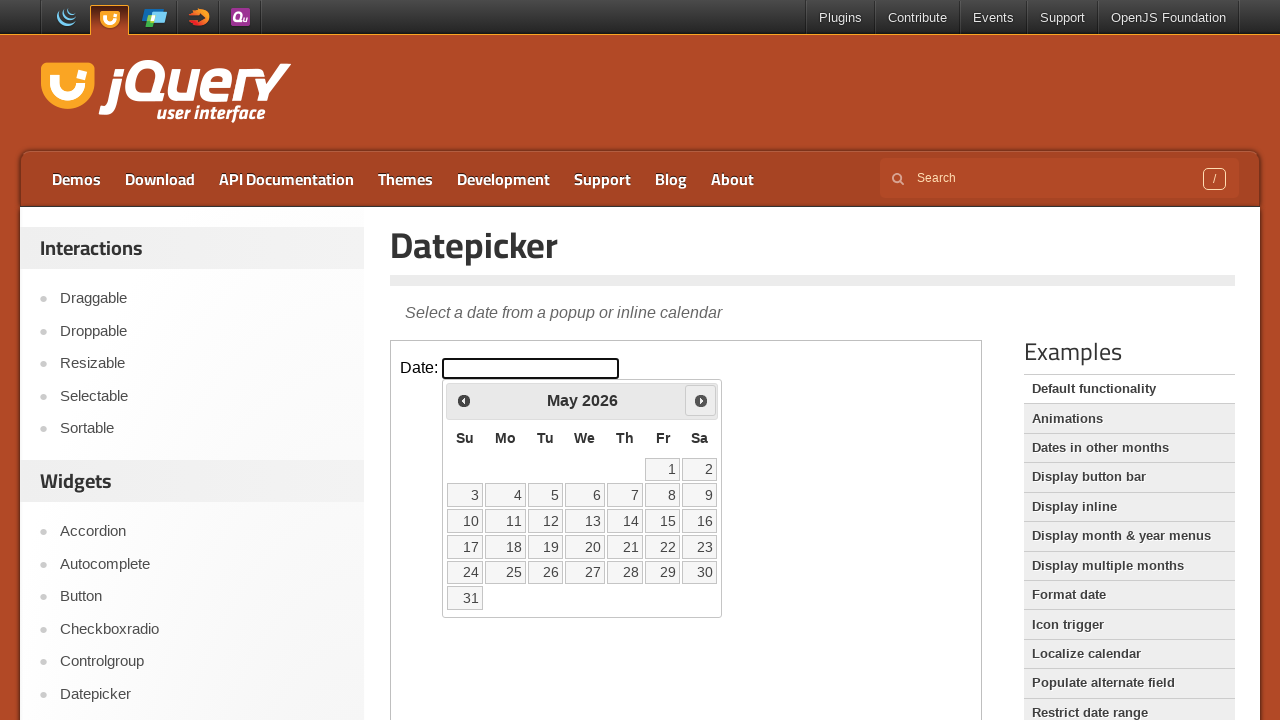

Checked current month/year: May 2026
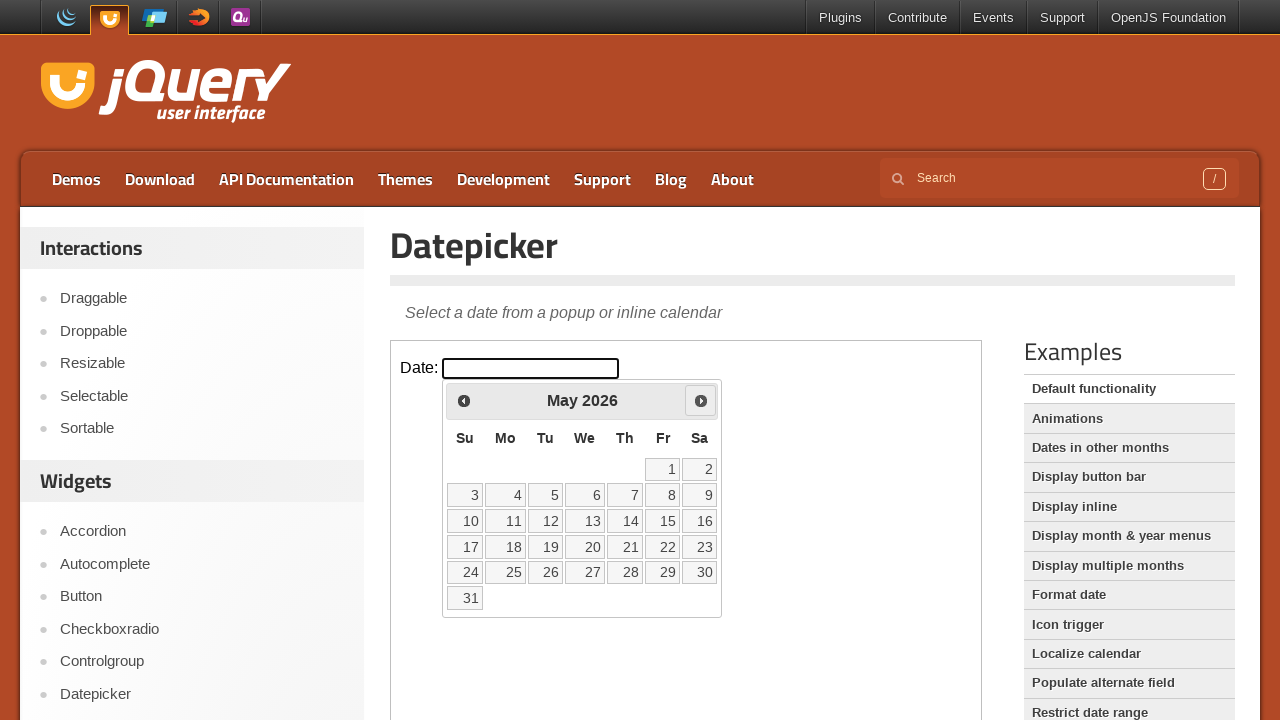

Clicked next button to navigate forward in the calendar at (701, 400) on xpath=//iframe[@class='demo-frame'] >> internal:control=enter-frame >> xpath=//a
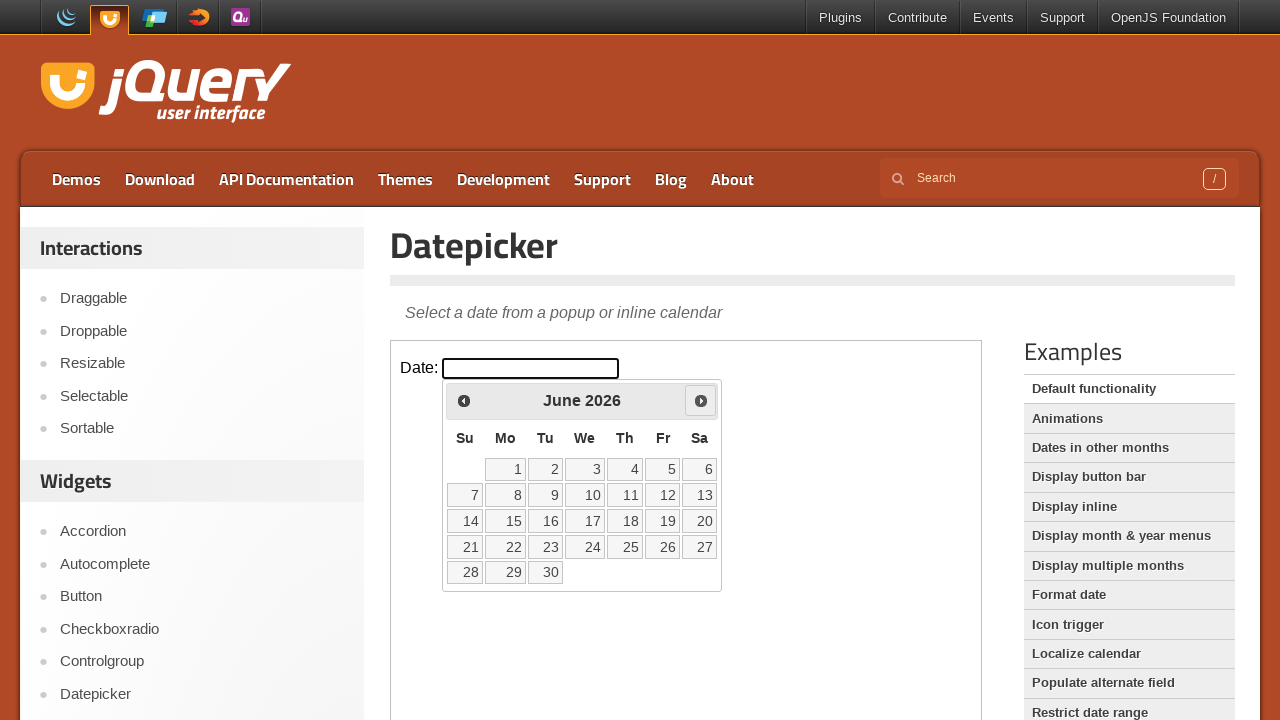

Checked current month/year: June 2026
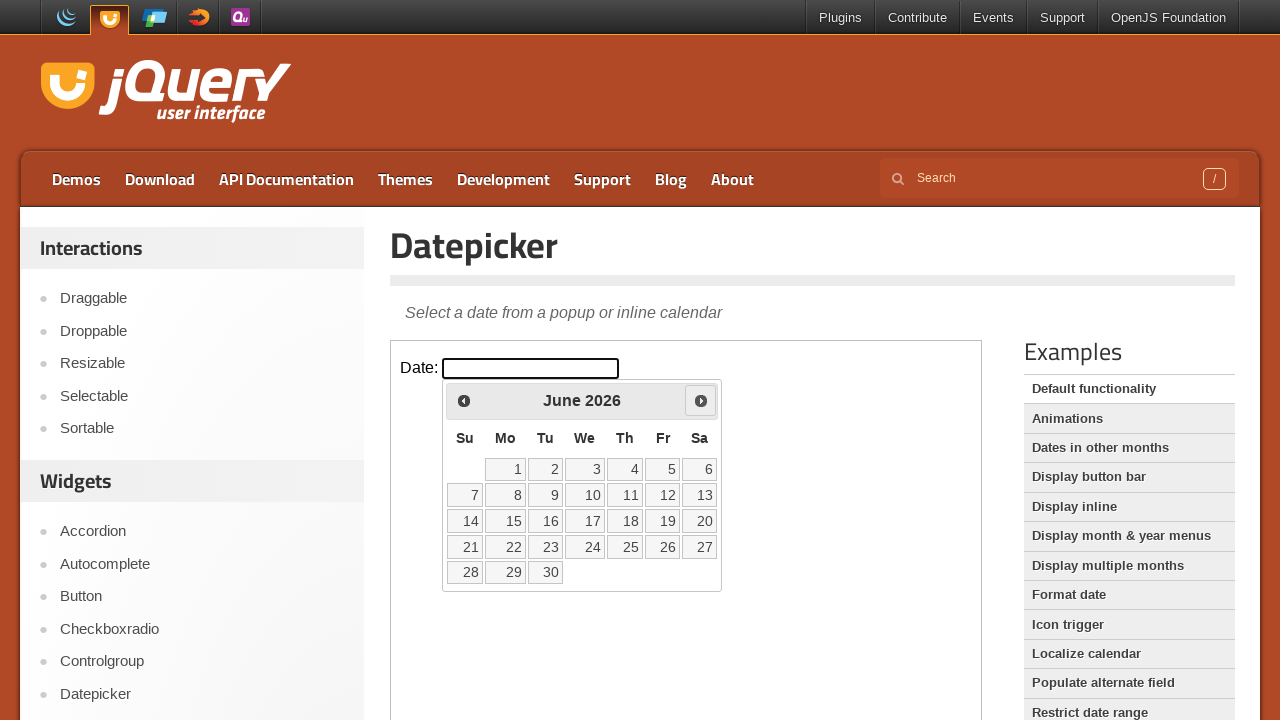

Clicked next button to navigate forward in the calendar at (701, 400) on xpath=//iframe[@class='demo-frame'] >> internal:control=enter-frame >> xpath=//a
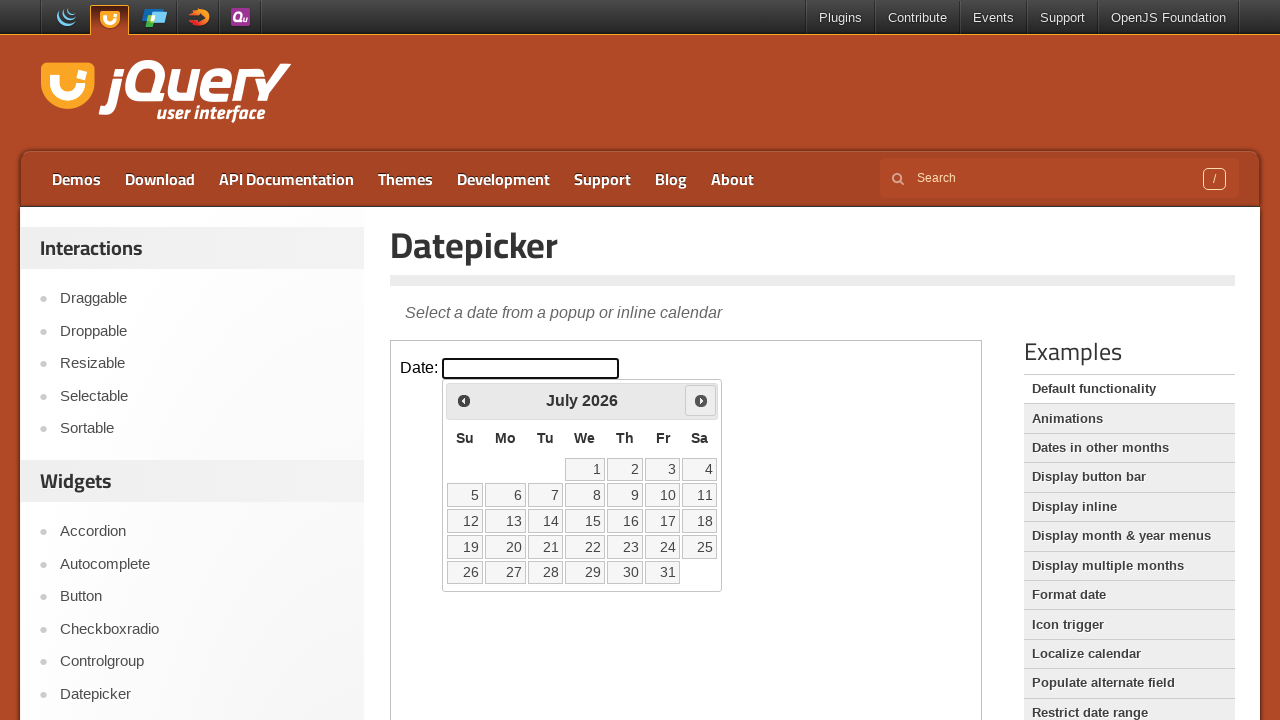

Checked current month/year: July 2026
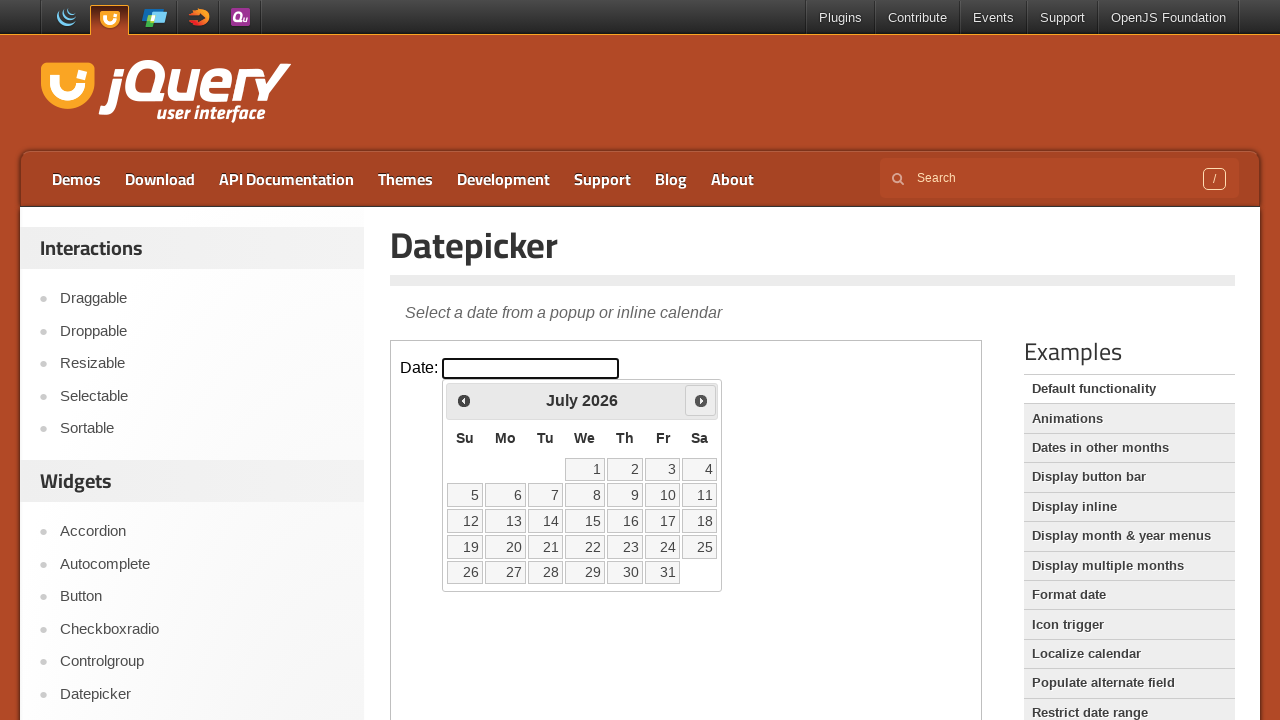

Clicked next button to navigate forward in the calendar at (701, 400) on xpath=//iframe[@class='demo-frame'] >> internal:control=enter-frame >> xpath=//a
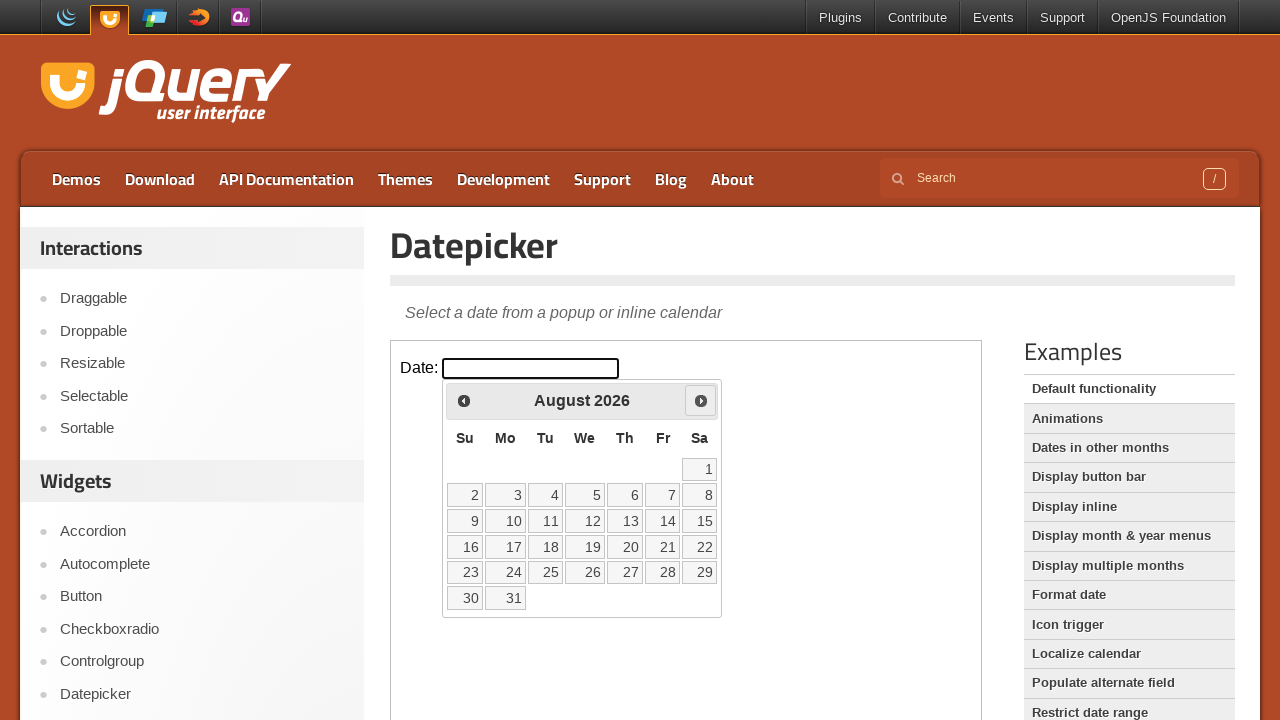

Checked current month/year: August 2026
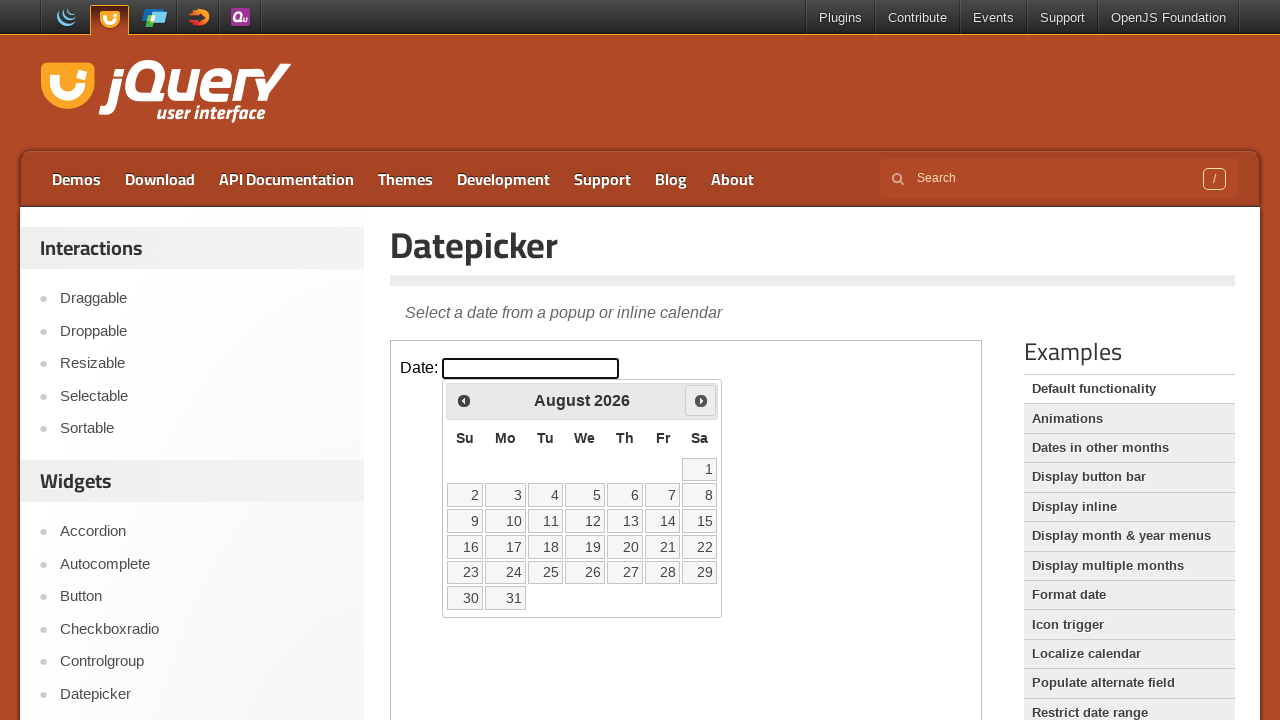

Clicked next button to navigate forward in the calendar at (701, 400) on xpath=//iframe[@class='demo-frame'] >> internal:control=enter-frame >> xpath=//a
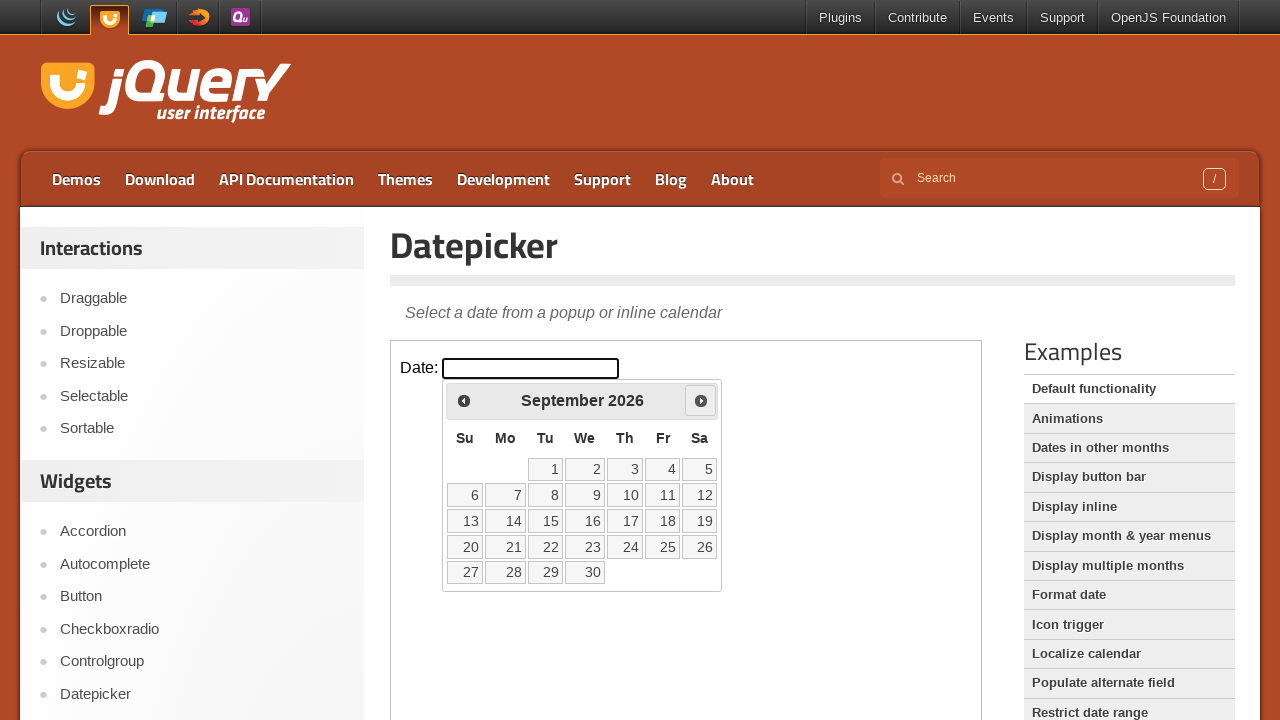

Checked current month/year: September 2026
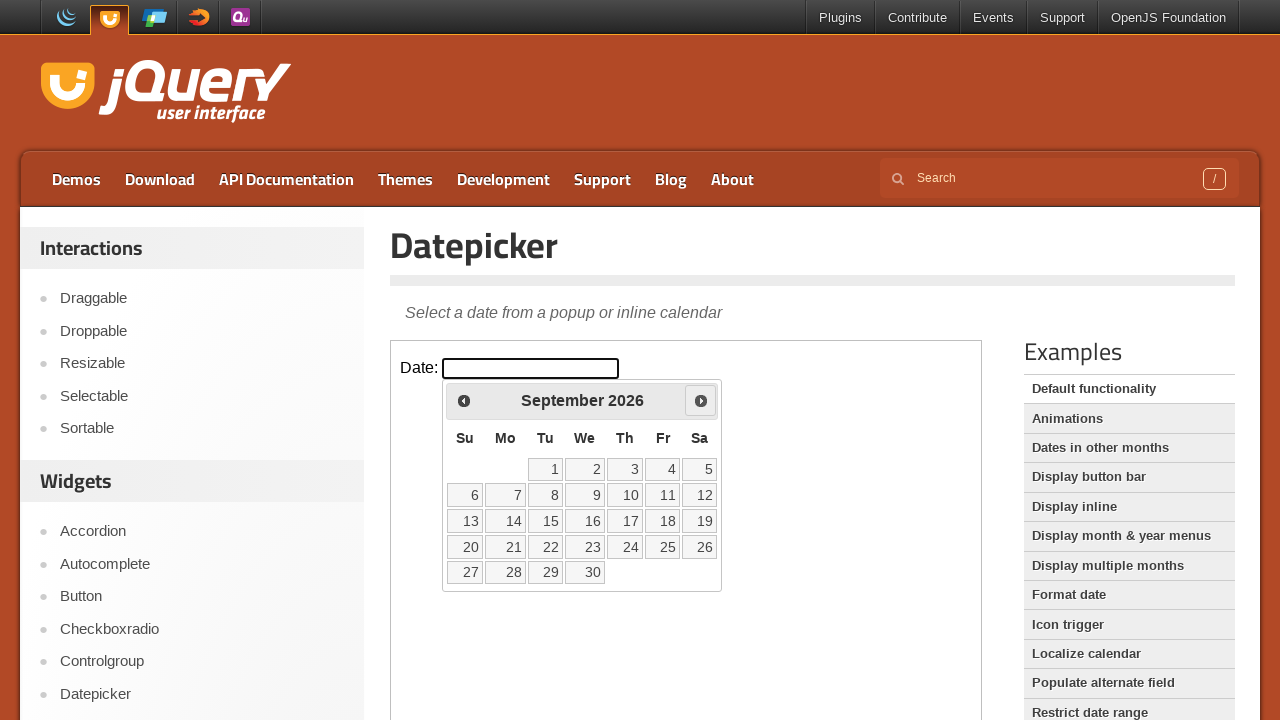

Clicked next button to navigate forward in the calendar at (701, 400) on xpath=//iframe[@class='demo-frame'] >> internal:control=enter-frame >> xpath=//a
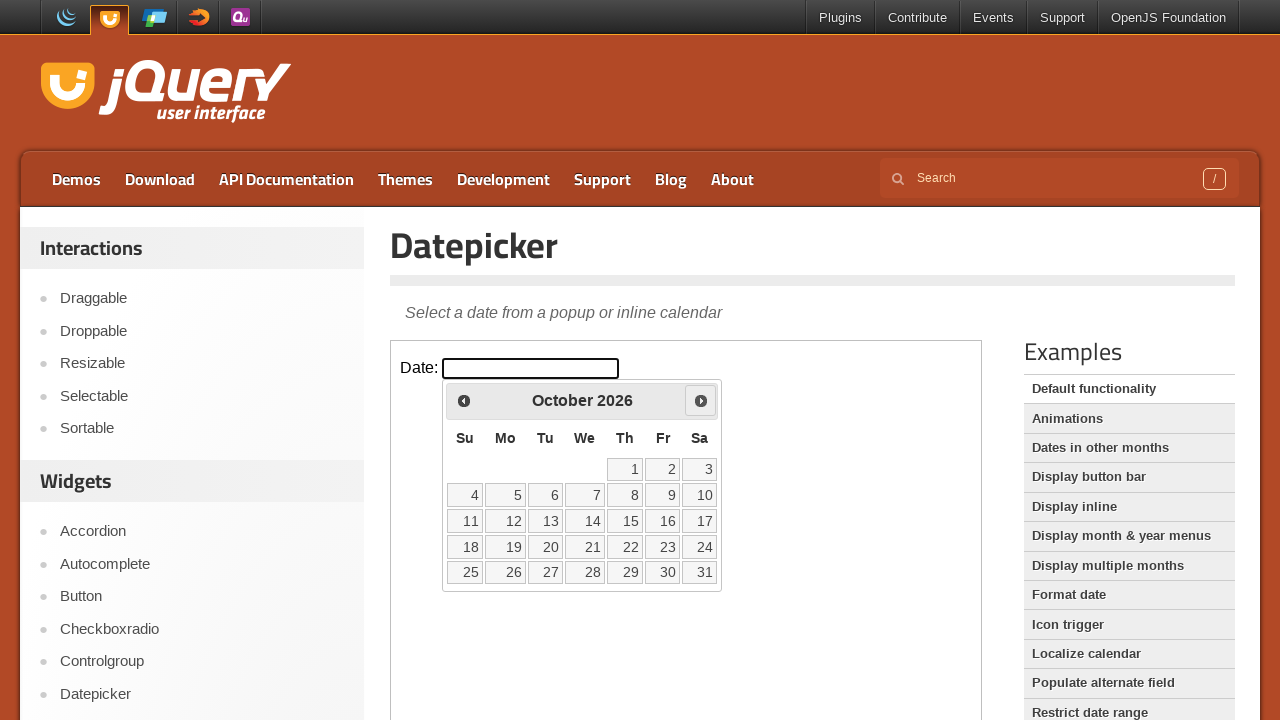

Checked current month/year: October 2026
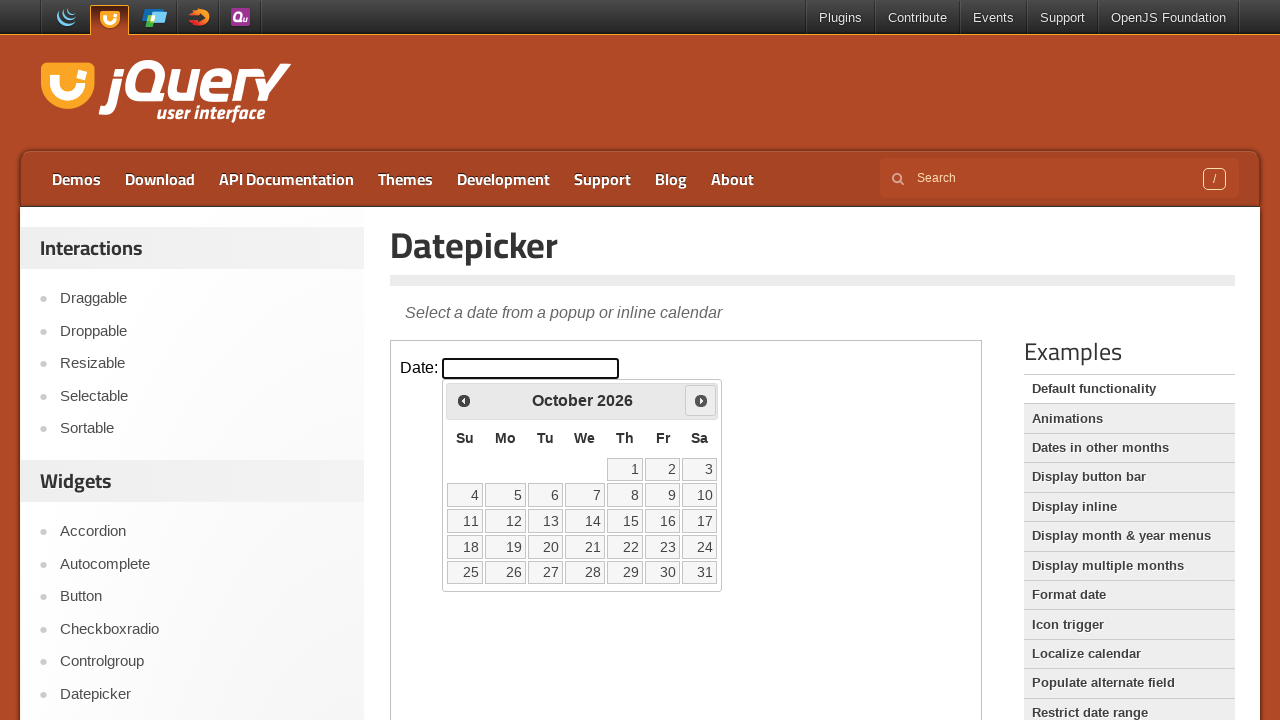

Clicked next button to navigate forward in the calendar at (701, 400) on xpath=//iframe[@class='demo-frame'] >> internal:control=enter-frame >> xpath=//a
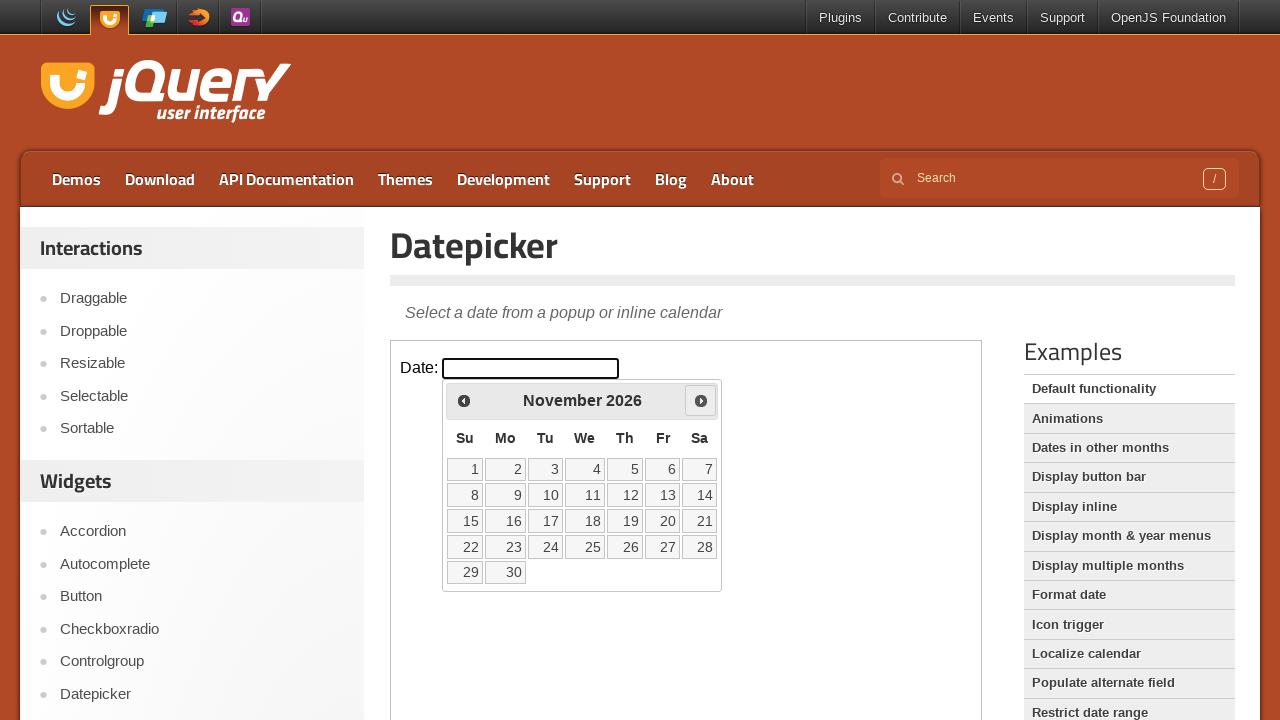

Checked current month/year: November 2026
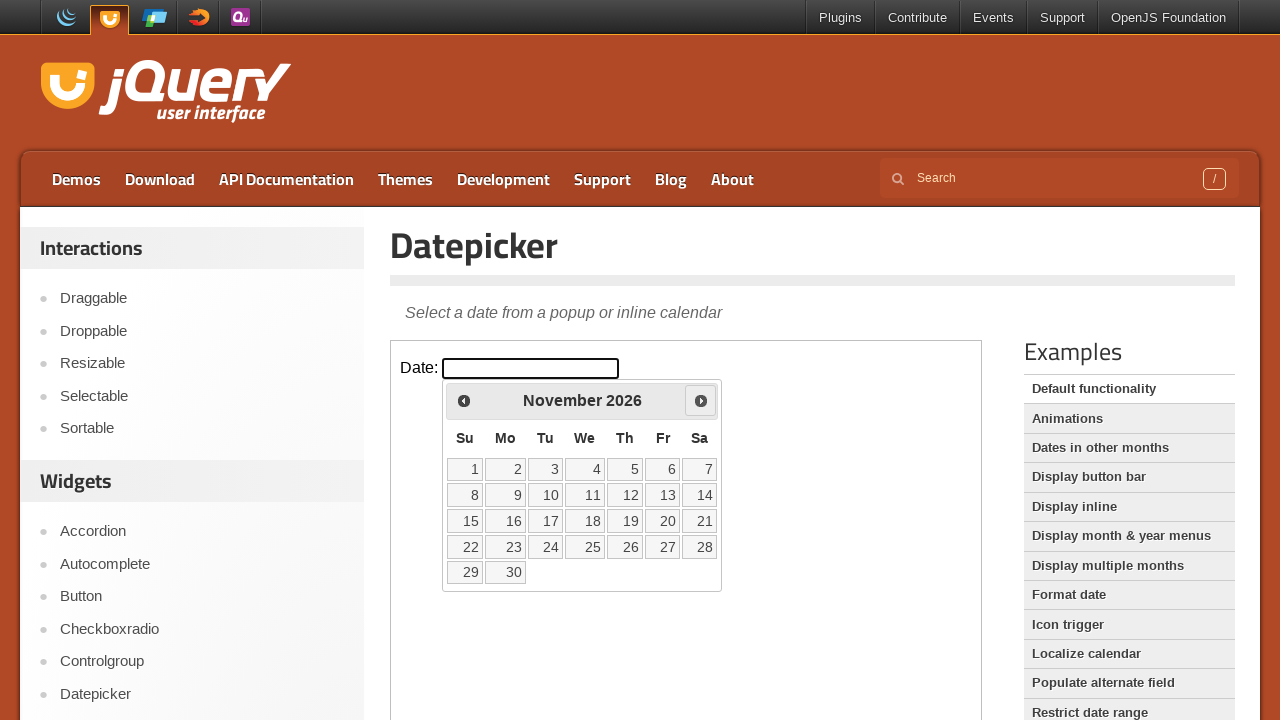

Clicked next button to navigate forward in the calendar at (701, 400) on xpath=//iframe[@class='demo-frame'] >> internal:control=enter-frame >> xpath=//a
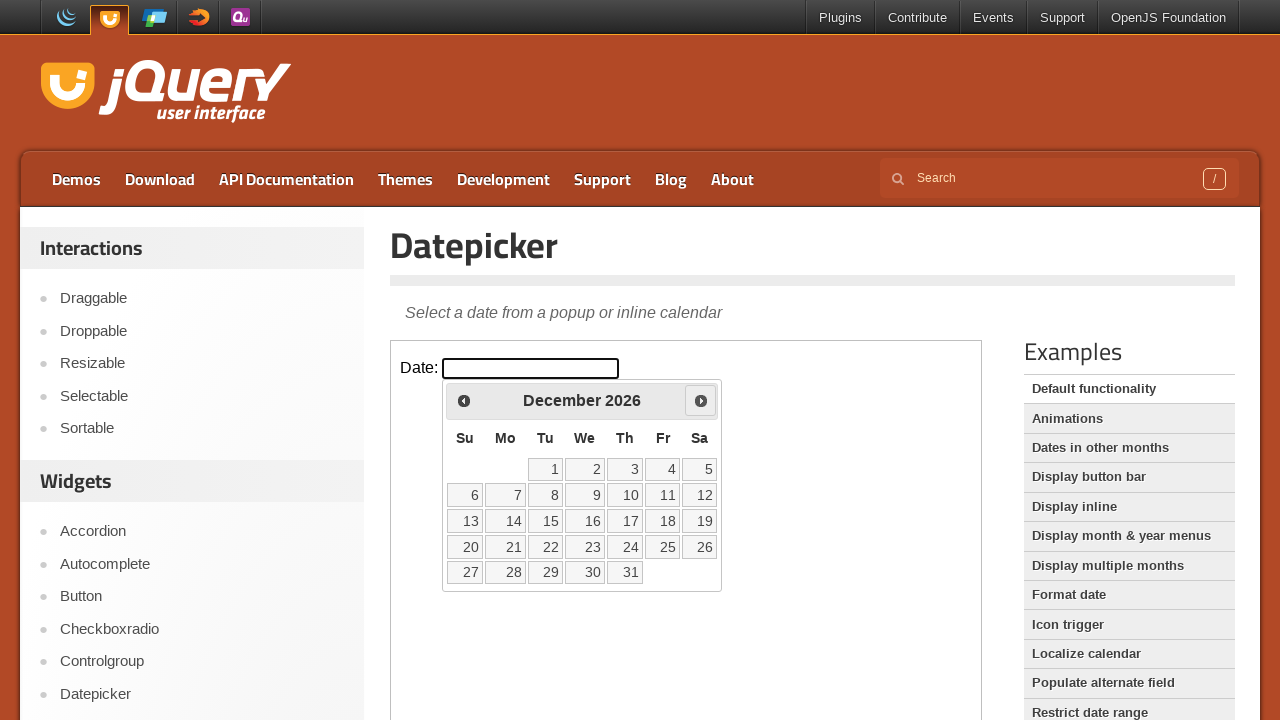

Checked current month/year: December 2026
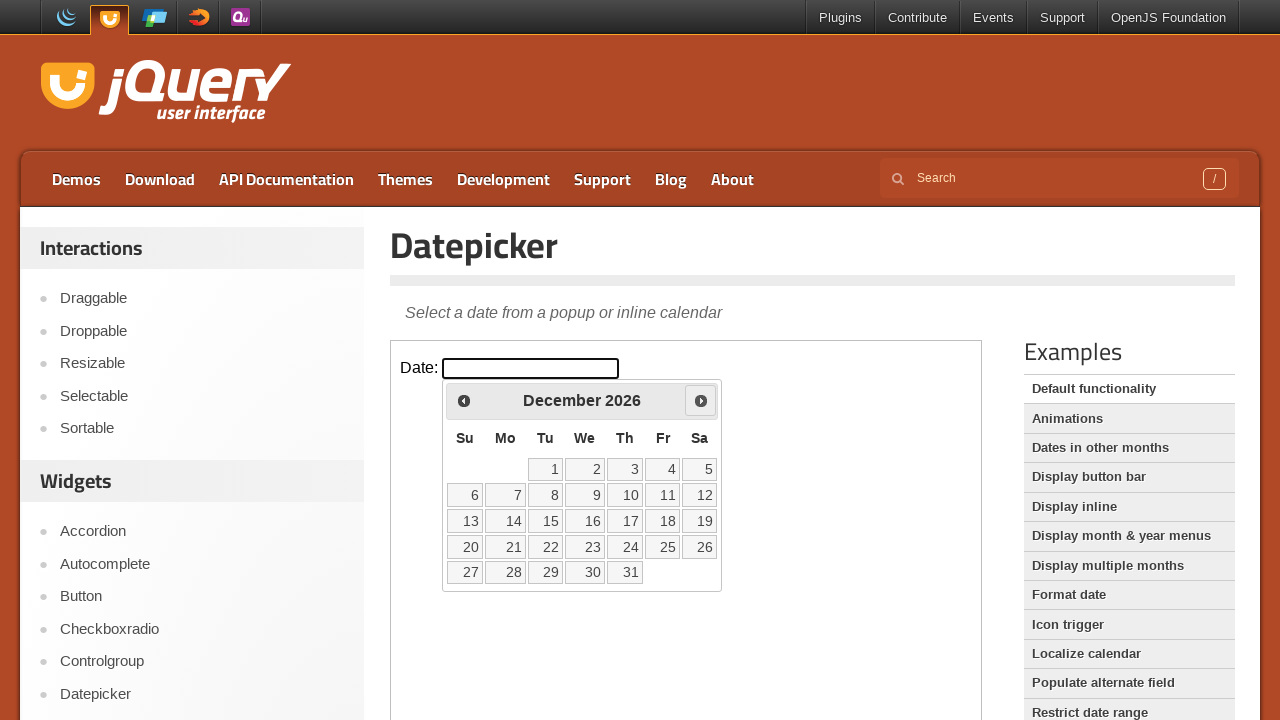

Clicked next button to navigate forward in the calendar at (701, 400) on xpath=//iframe[@class='demo-frame'] >> internal:control=enter-frame >> xpath=//a
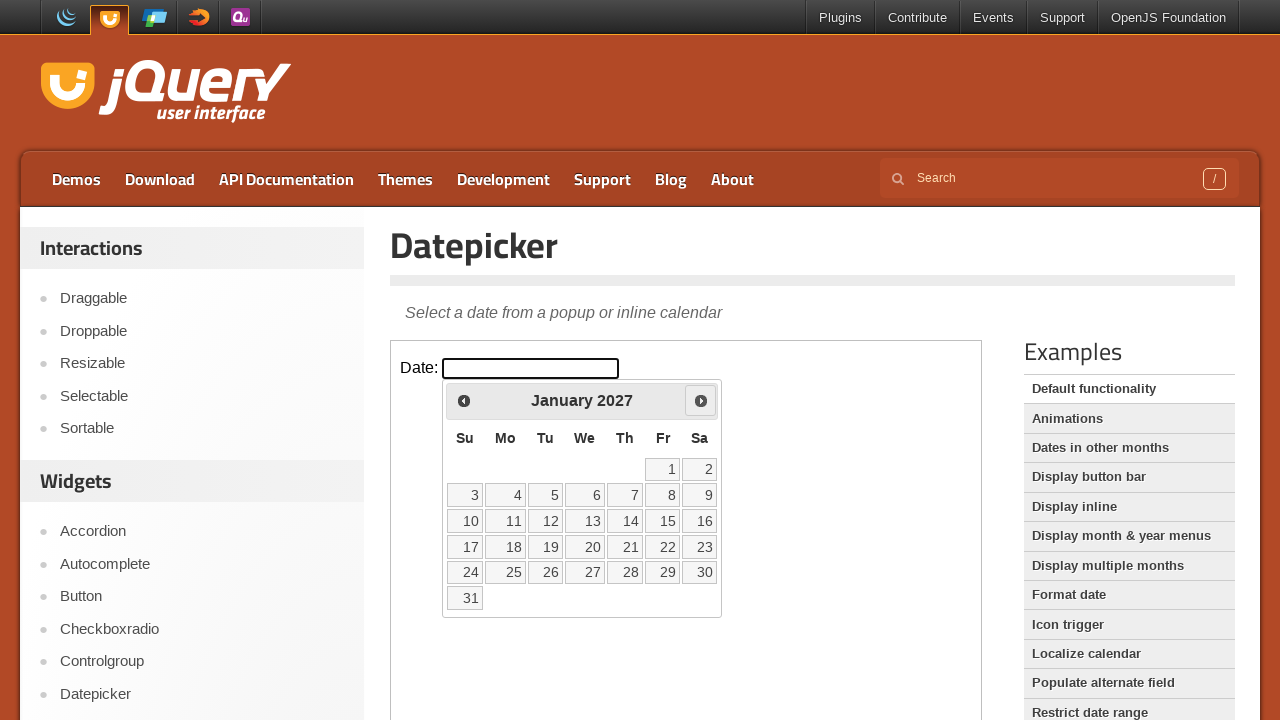

Checked current month/year: January 2027
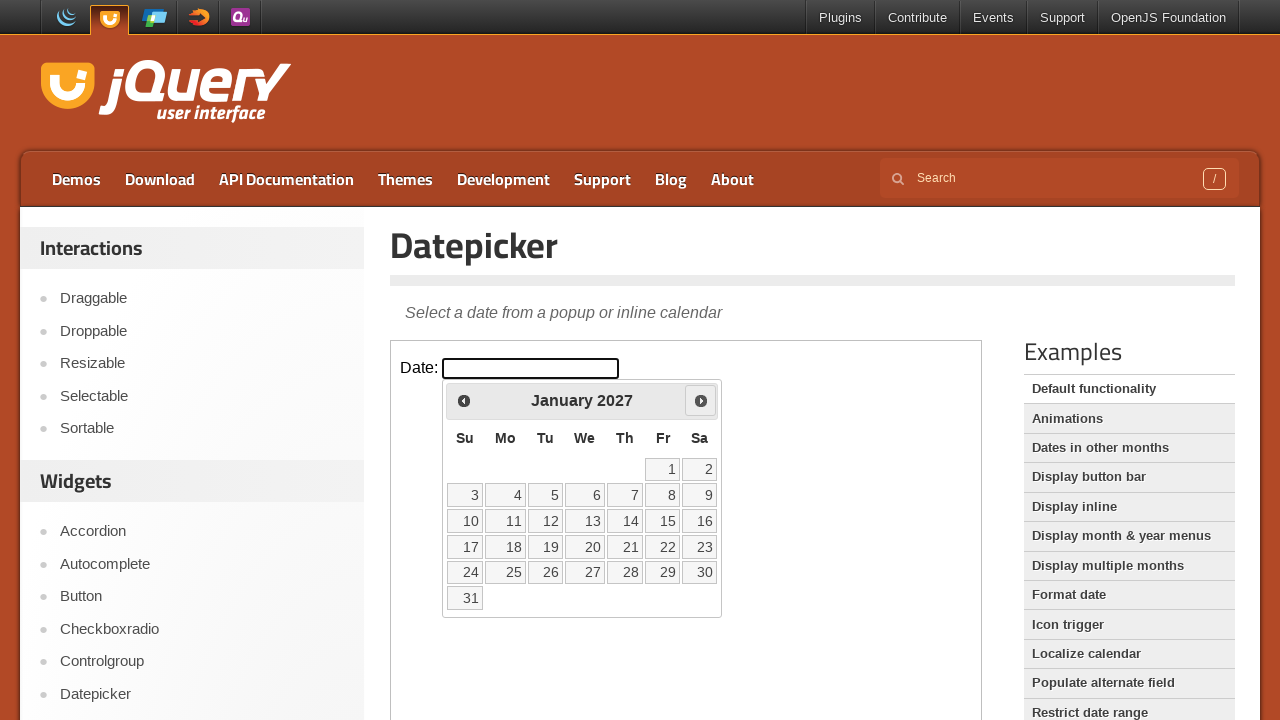

Clicked next button to navigate forward in the calendar at (701, 400) on xpath=//iframe[@class='demo-frame'] >> internal:control=enter-frame >> xpath=//a
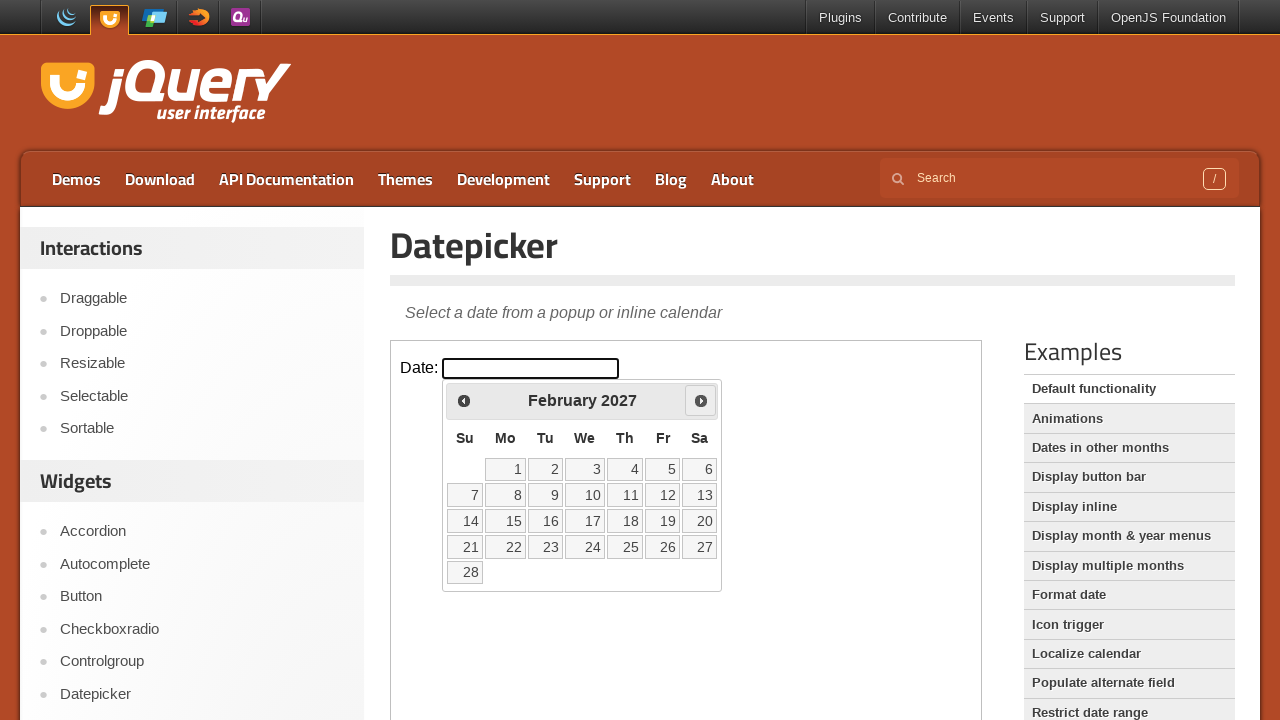

Checked current month/year: February 2027
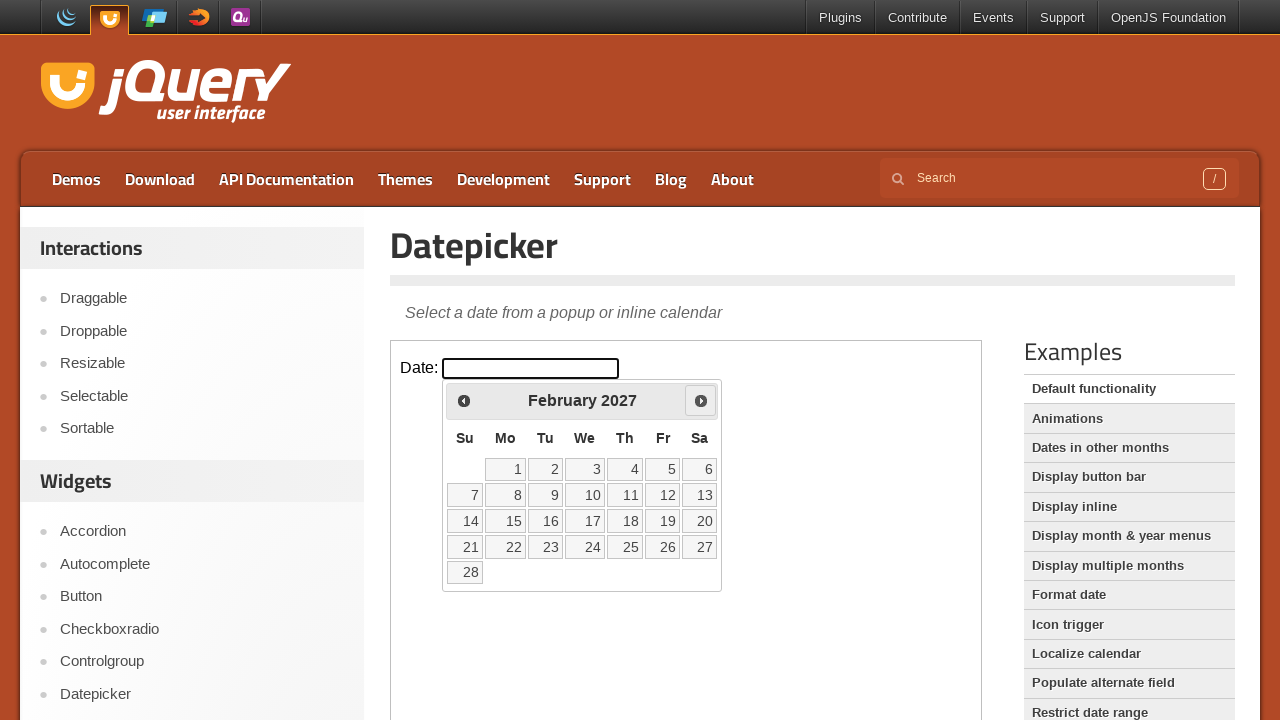

Clicked next button to navigate forward in the calendar at (701, 400) on xpath=//iframe[@class='demo-frame'] >> internal:control=enter-frame >> xpath=//a
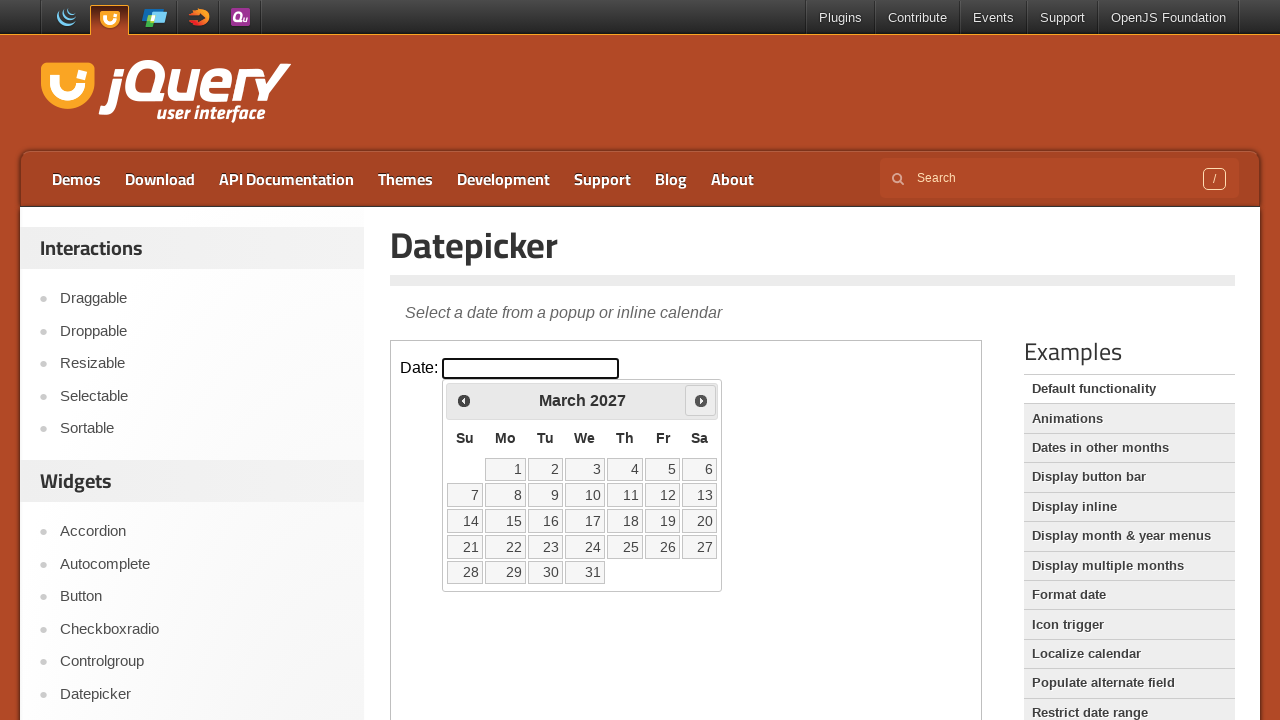

Checked current month/year: March 2027
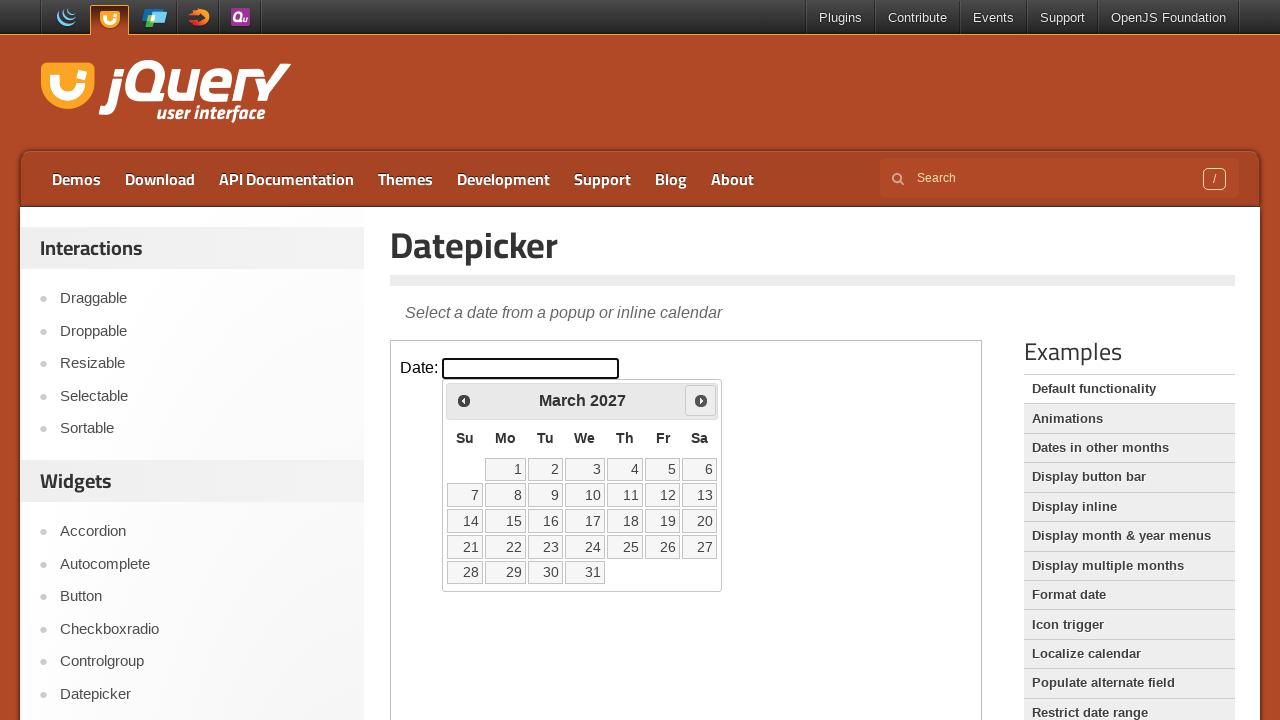

Clicked next button to navigate forward in the calendar at (701, 400) on xpath=//iframe[@class='demo-frame'] >> internal:control=enter-frame >> xpath=//a
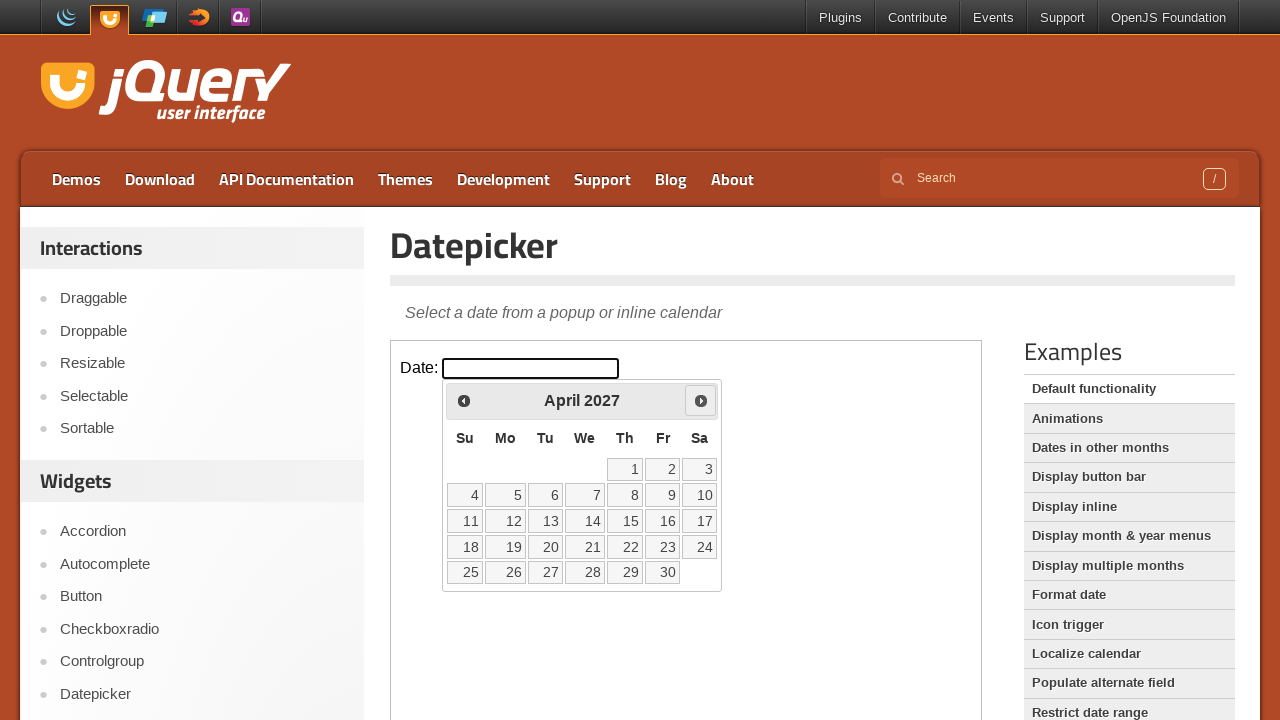

Checked current month/year: April 2027
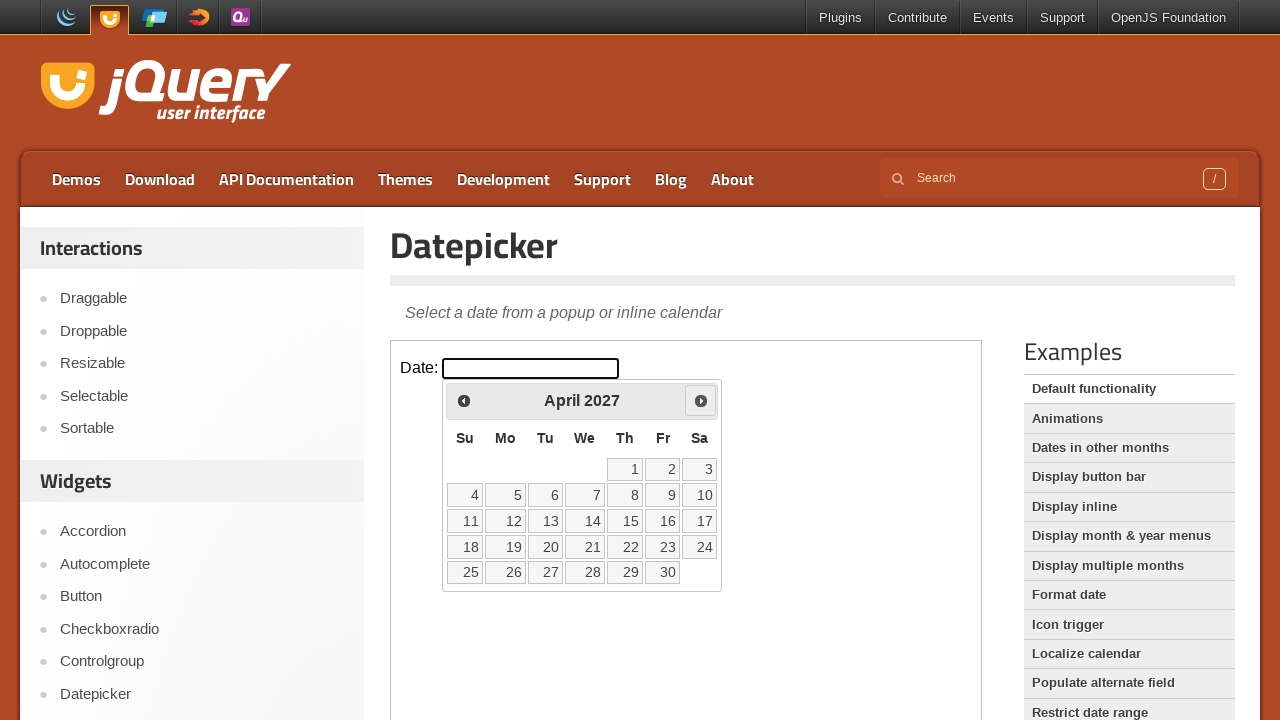

Clicked next button to navigate forward in the calendar at (701, 400) on xpath=//iframe[@class='demo-frame'] >> internal:control=enter-frame >> xpath=//a
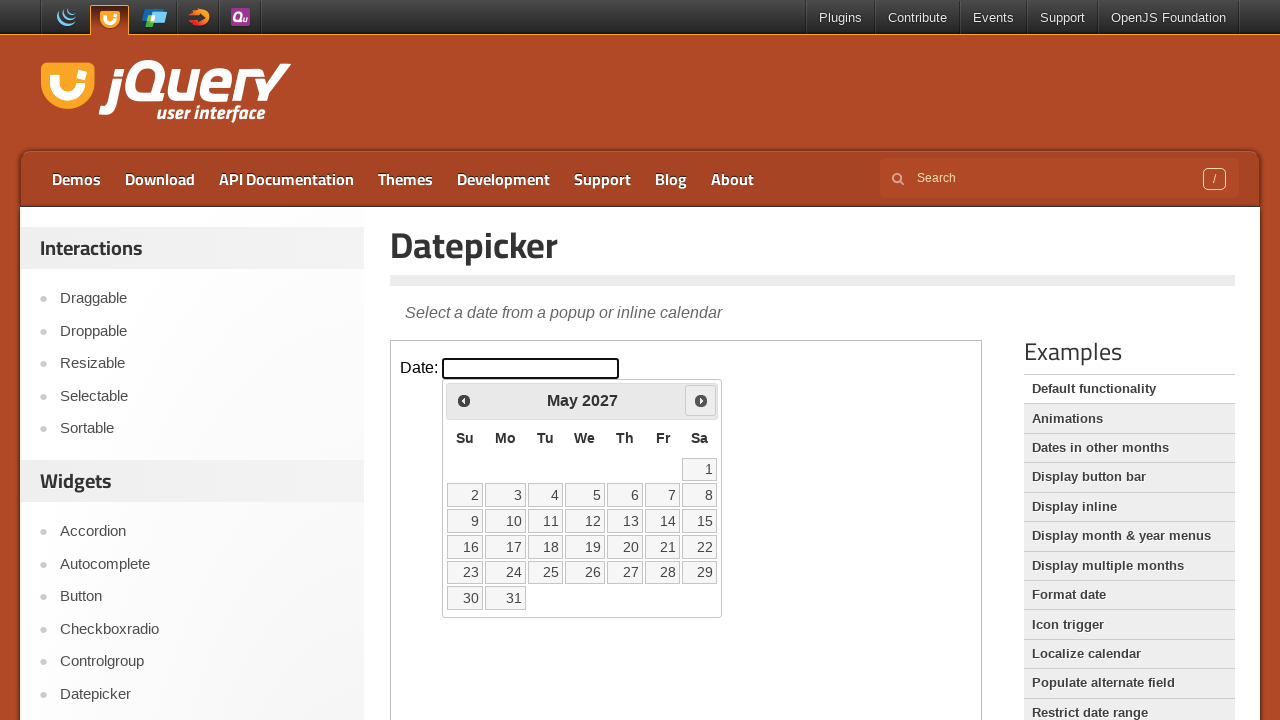

Checked current month/year: May 2027
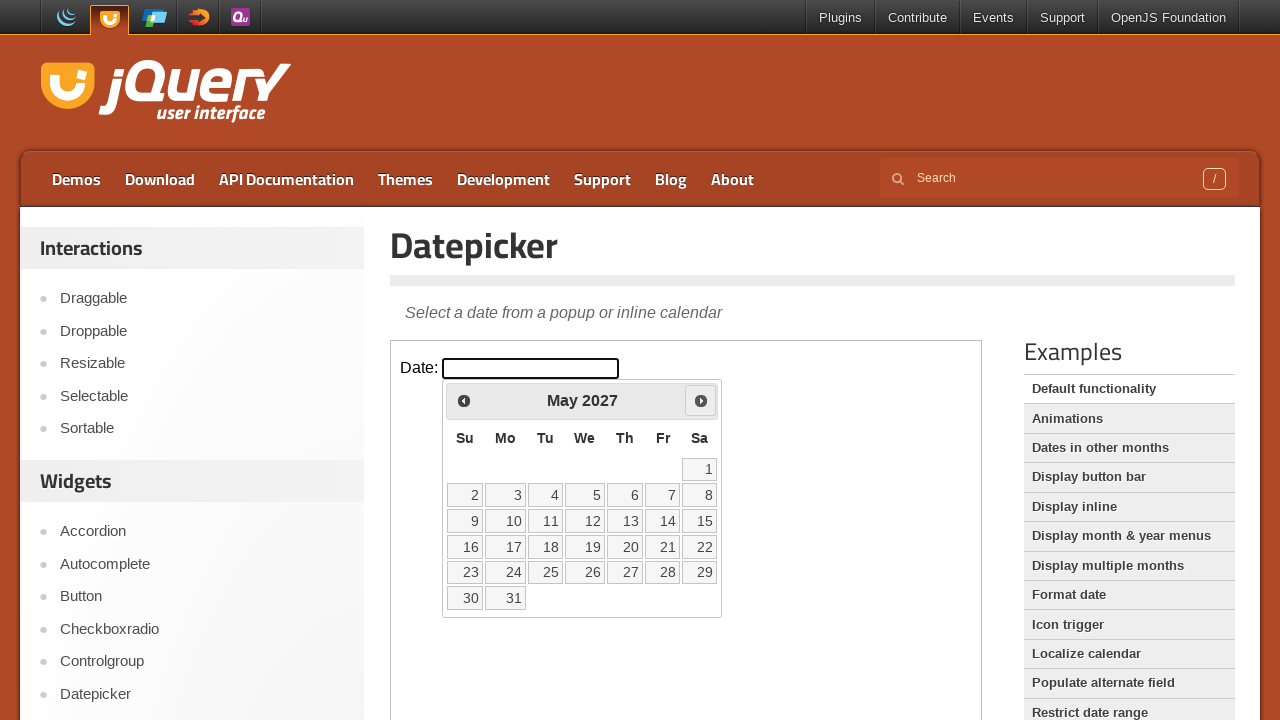

Clicked next button to navigate forward in the calendar at (701, 400) on xpath=//iframe[@class='demo-frame'] >> internal:control=enter-frame >> xpath=//a
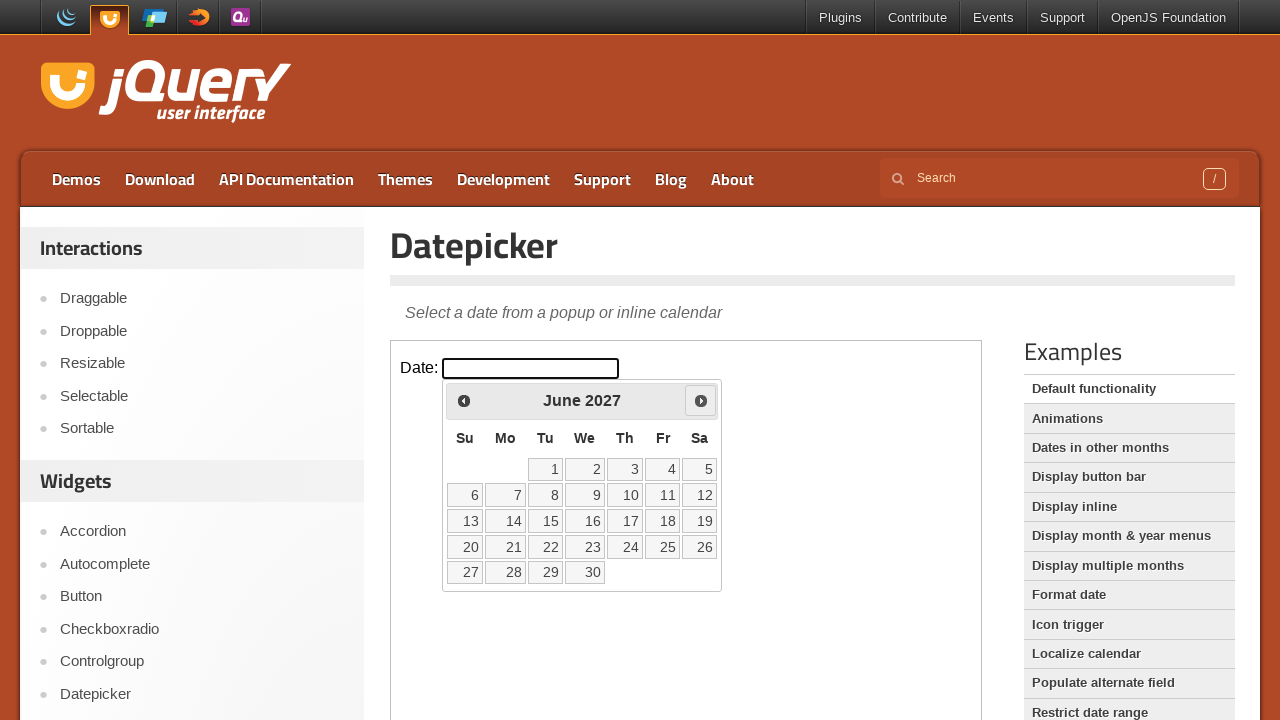

Checked current month/year: June 2027
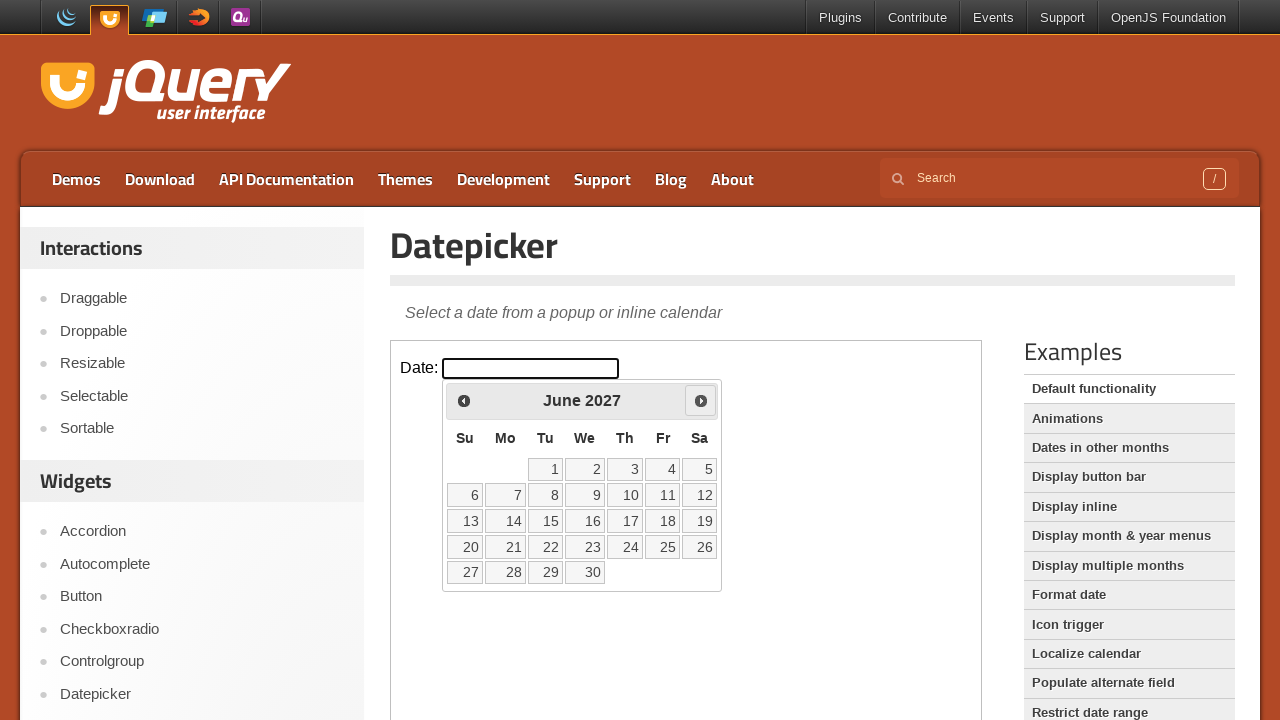

Clicked next button to navigate forward in the calendar at (701, 400) on xpath=//iframe[@class='demo-frame'] >> internal:control=enter-frame >> xpath=//a
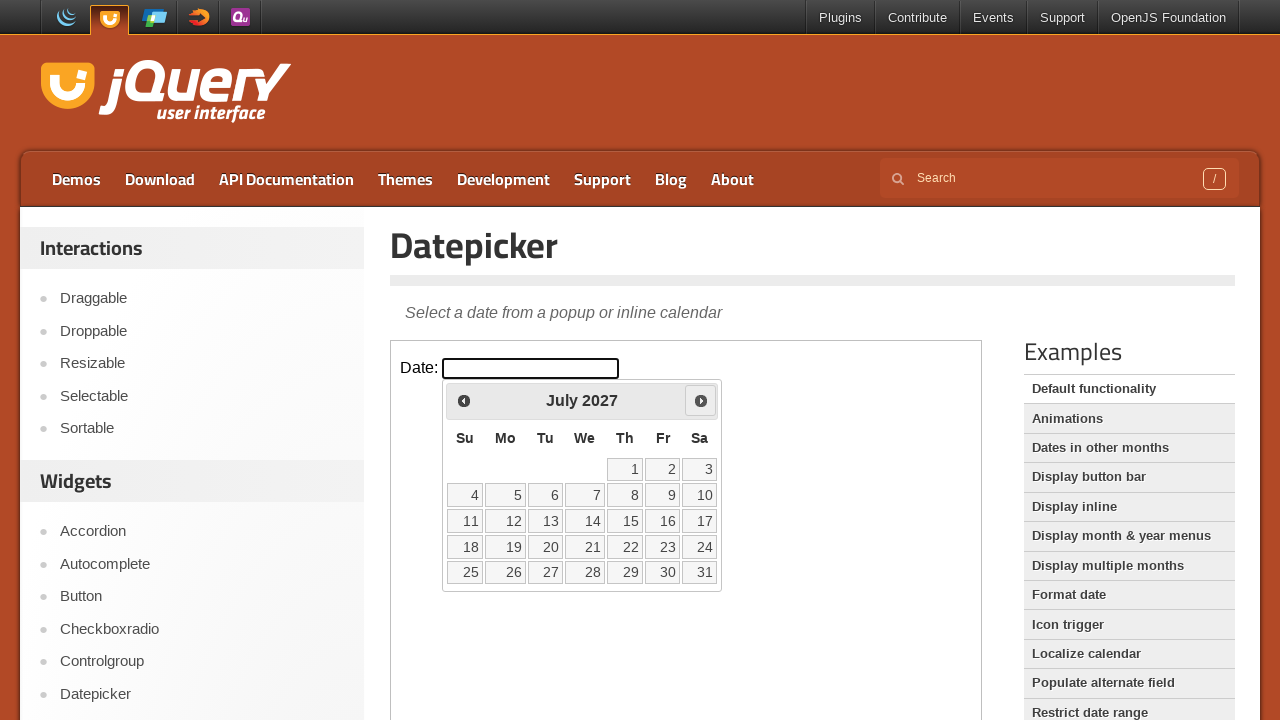

Checked current month/year: July 2027
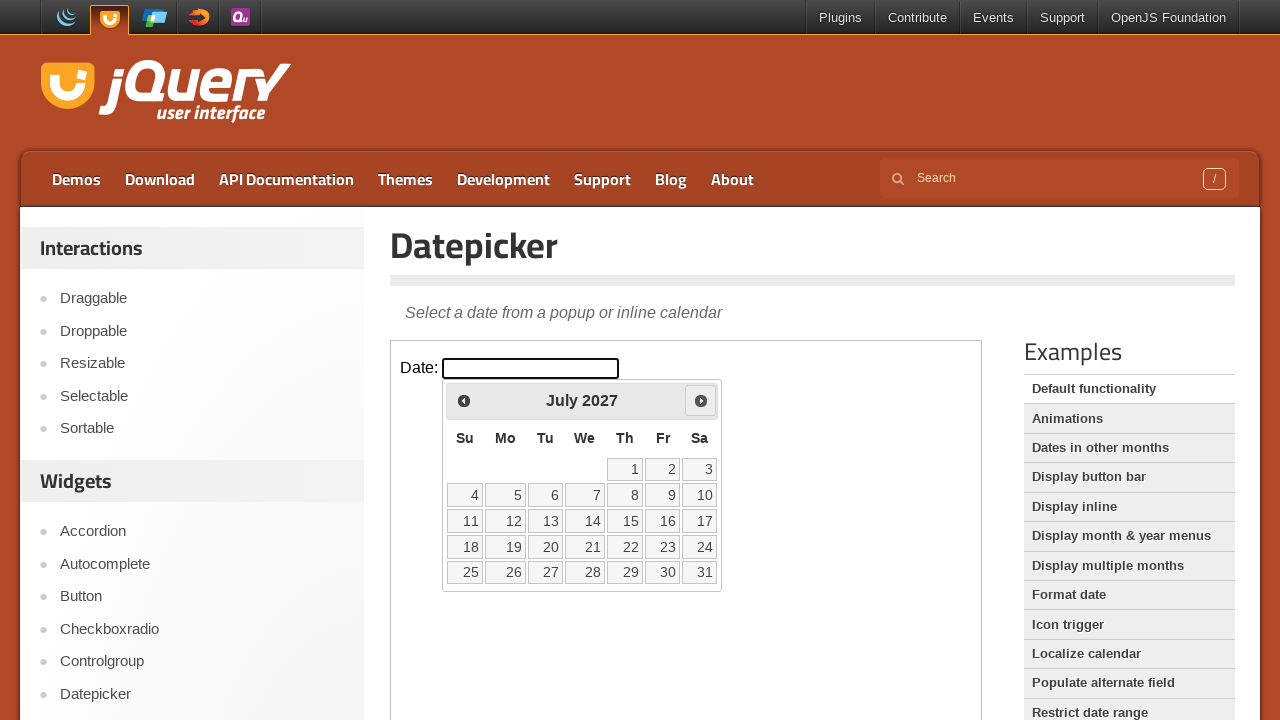

Clicked next button to navigate forward in the calendar at (701, 400) on xpath=//iframe[@class='demo-frame'] >> internal:control=enter-frame >> xpath=//a
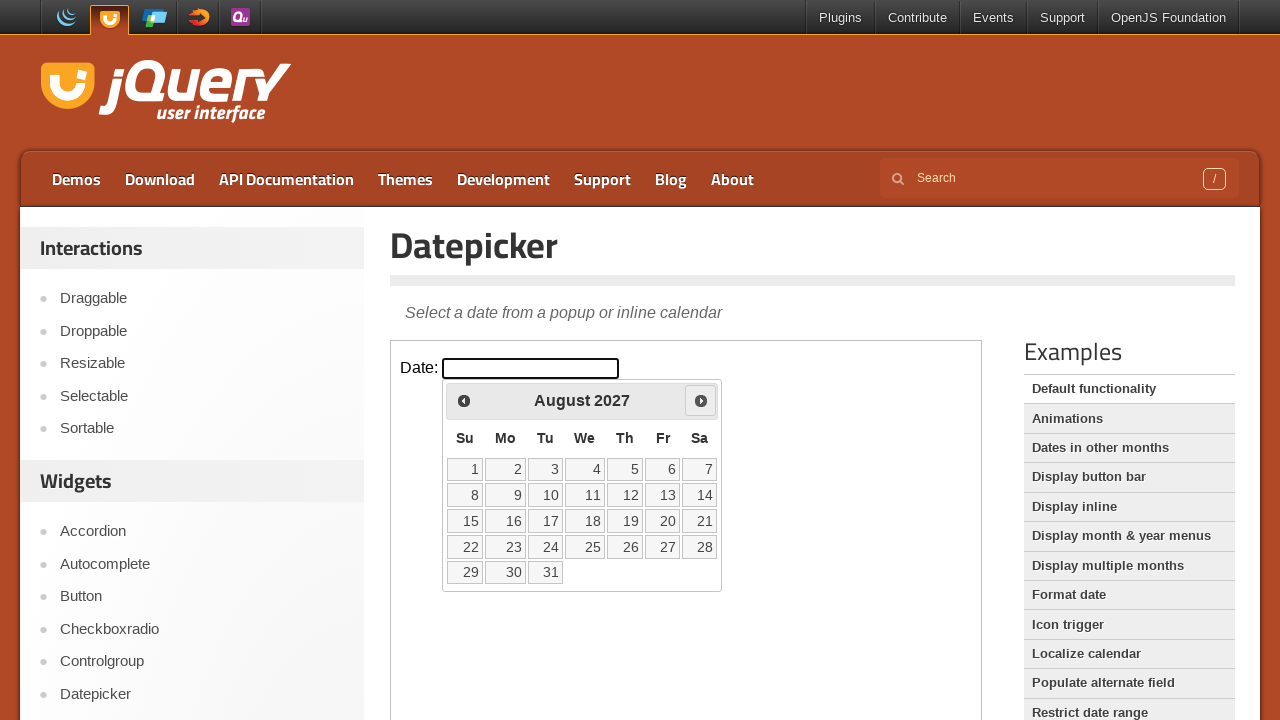

Checked current month/year: August 2027
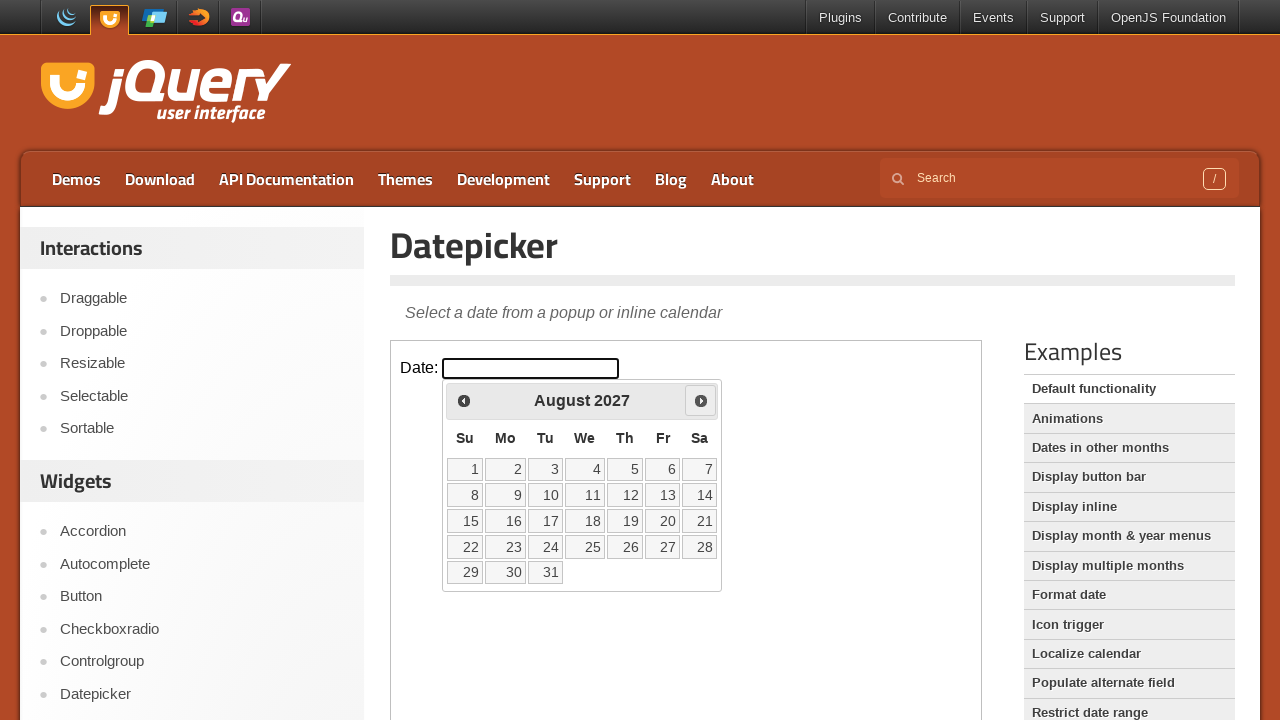

Clicked next button to navigate forward in the calendar at (701, 400) on xpath=//iframe[@class='demo-frame'] >> internal:control=enter-frame >> xpath=//a
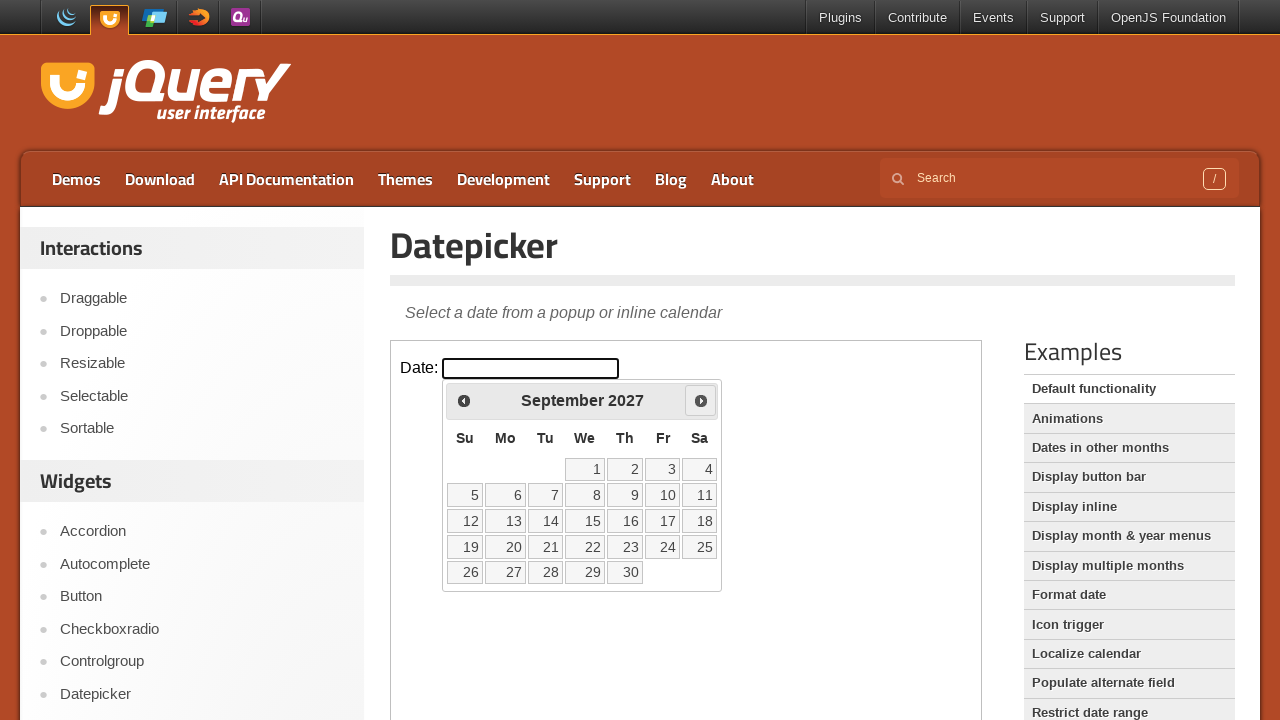

Checked current month/year: September 2027
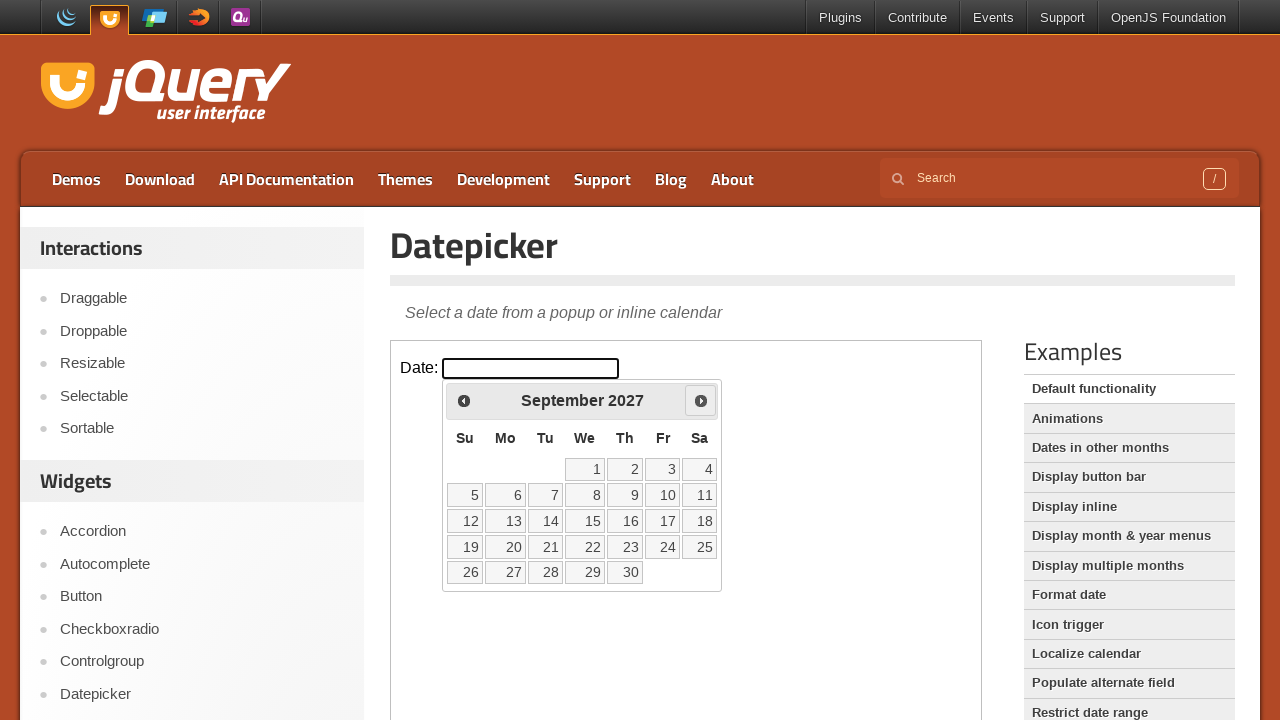

Clicked next button to navigate forward in the calendar at (701, 400) on xpath=//iframe[@class='demo-frame'] >> internal:control=enter-frame >> xpath=//a
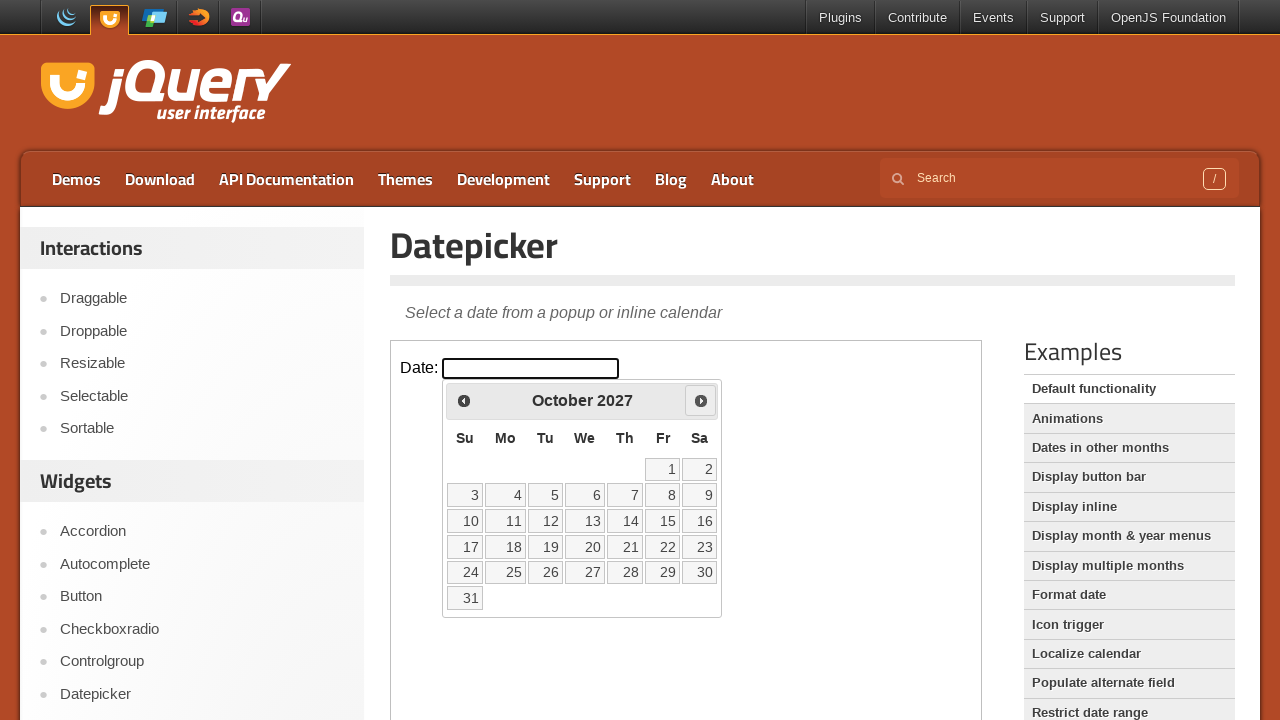

Checked current month/year: October 2027
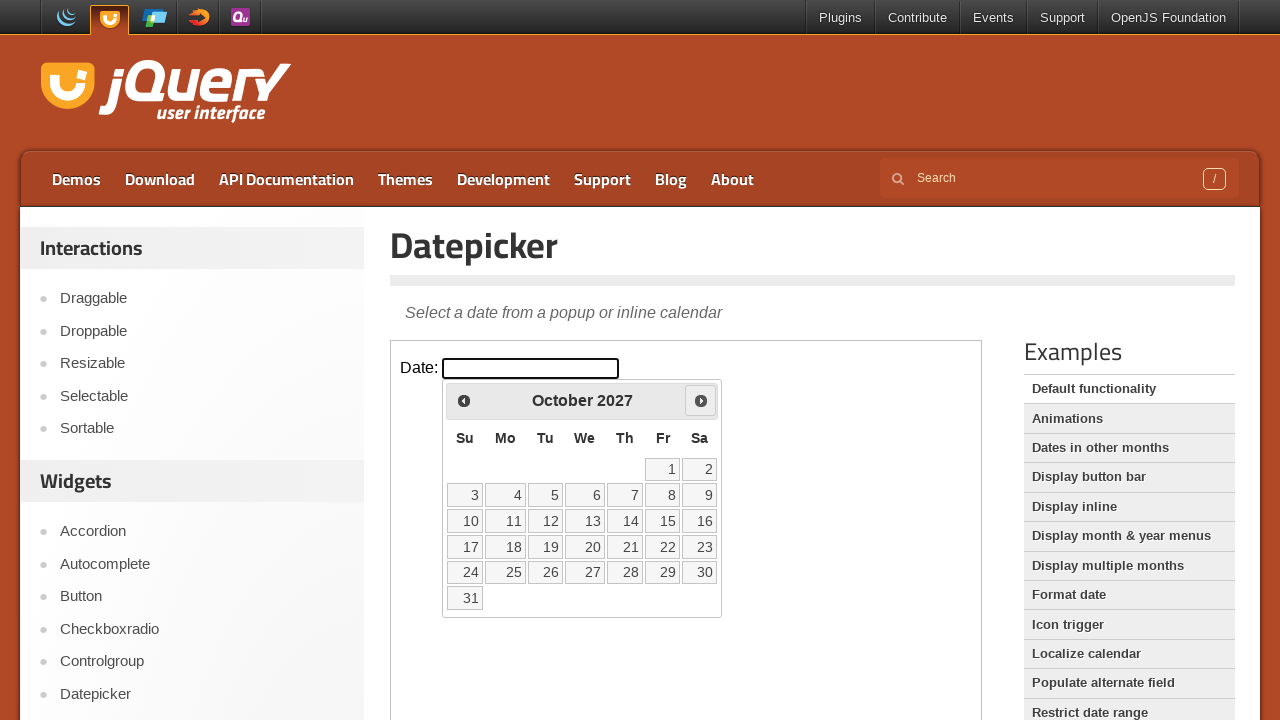

Selected October 27, 2027 from the calendar at (585, 572) on xpath=//iframe[@class='demo-frame'] >> internal:control=enter-frame >> xpath=//t
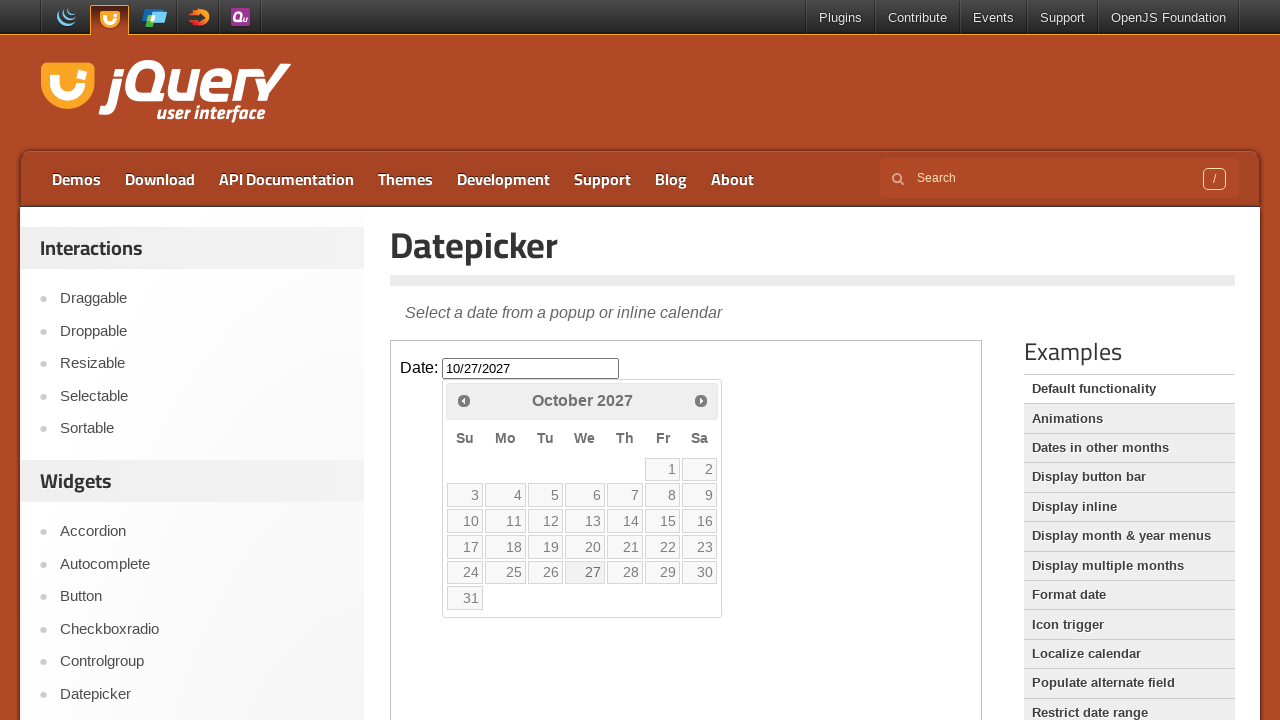

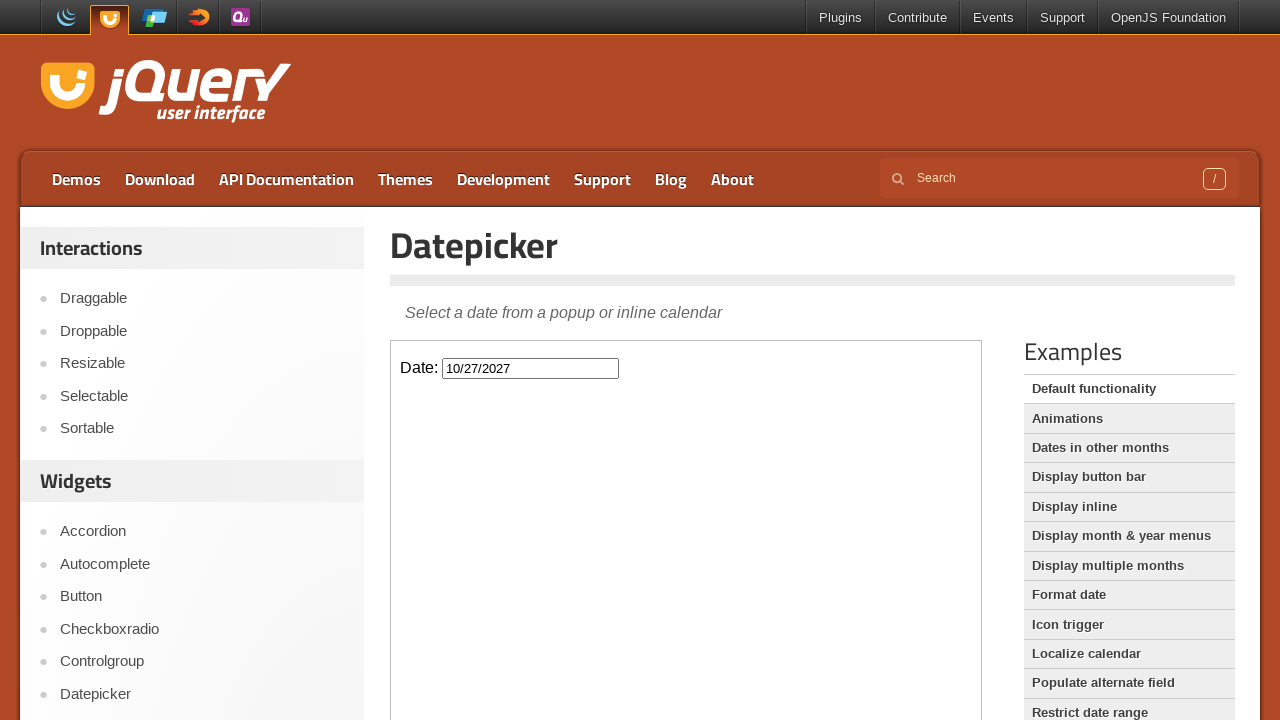